Tests playing a game of checkers by making multiple moves on a web-based checkers game, clicking source and destination squares to move pieces across the board.

Starting URL: https://www.gamesforthebrain.com/game/checkers/

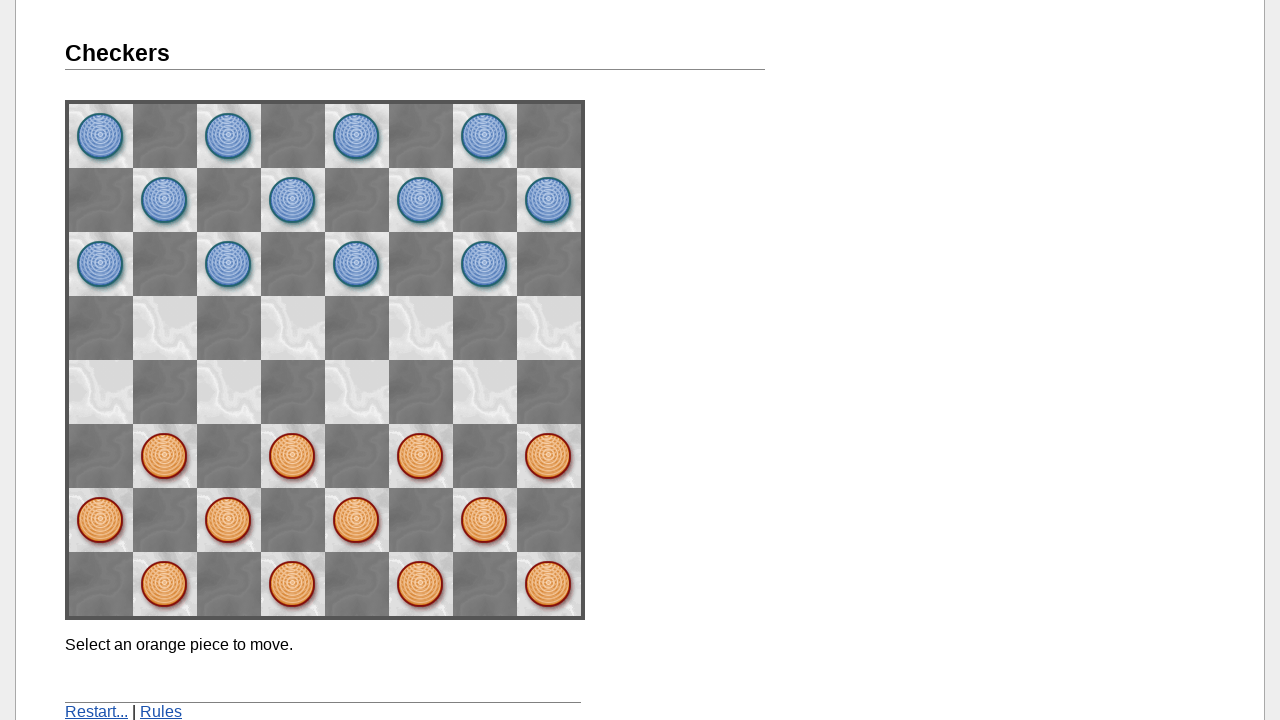

Waited for checkers game to load
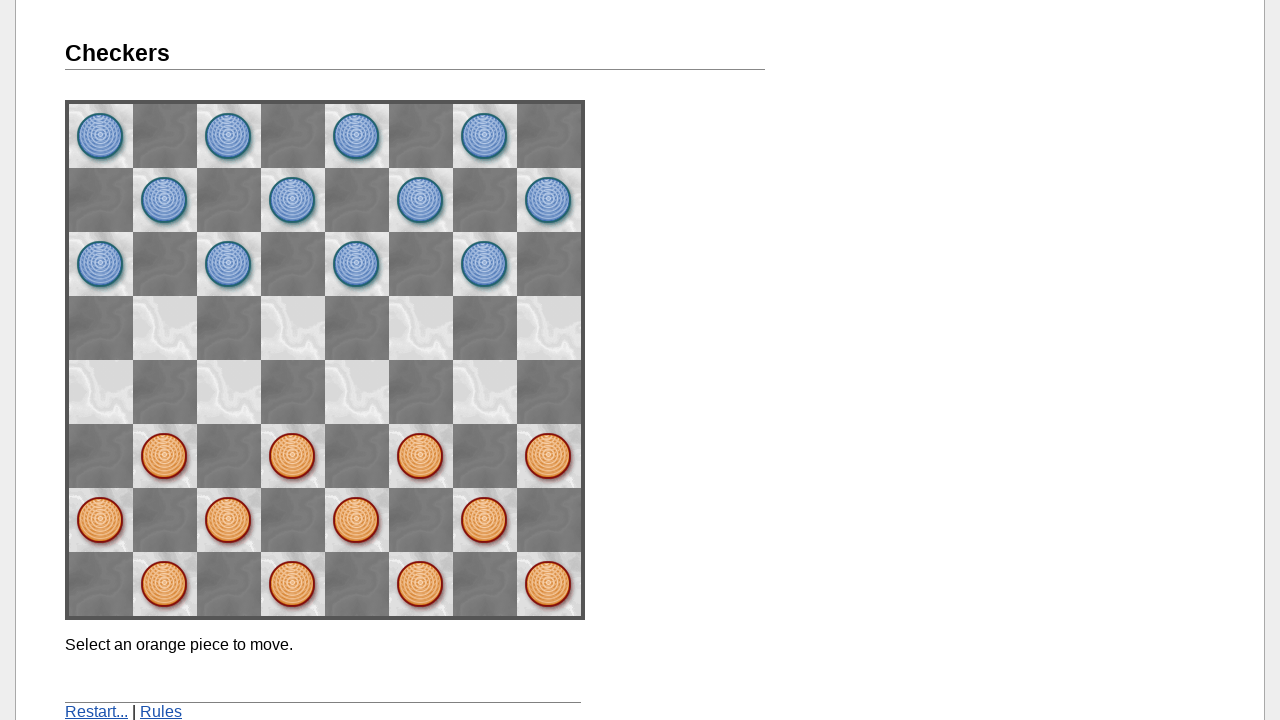

Clicked source square space62 for move 1 at (165, 456) on [name="space62"]
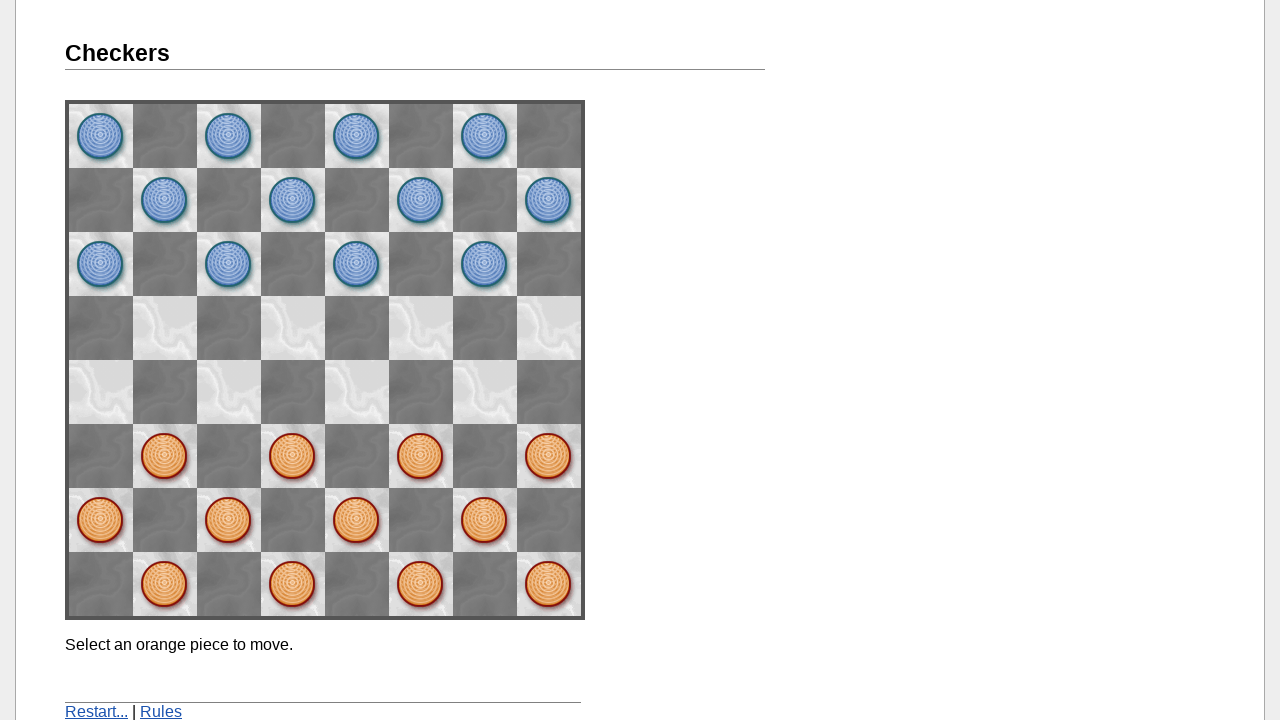

Clicked destination square space73 for move 1 at (101, 392) on [name="space73"]
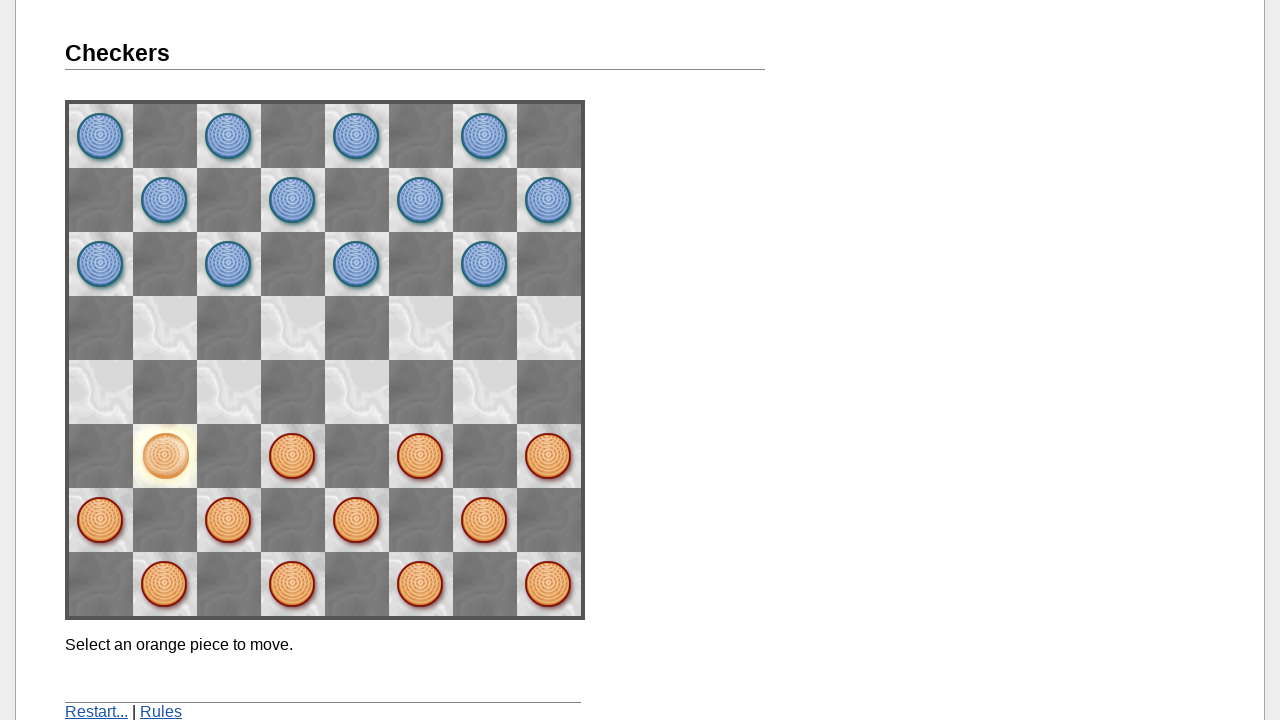

Move 1 completed and processed
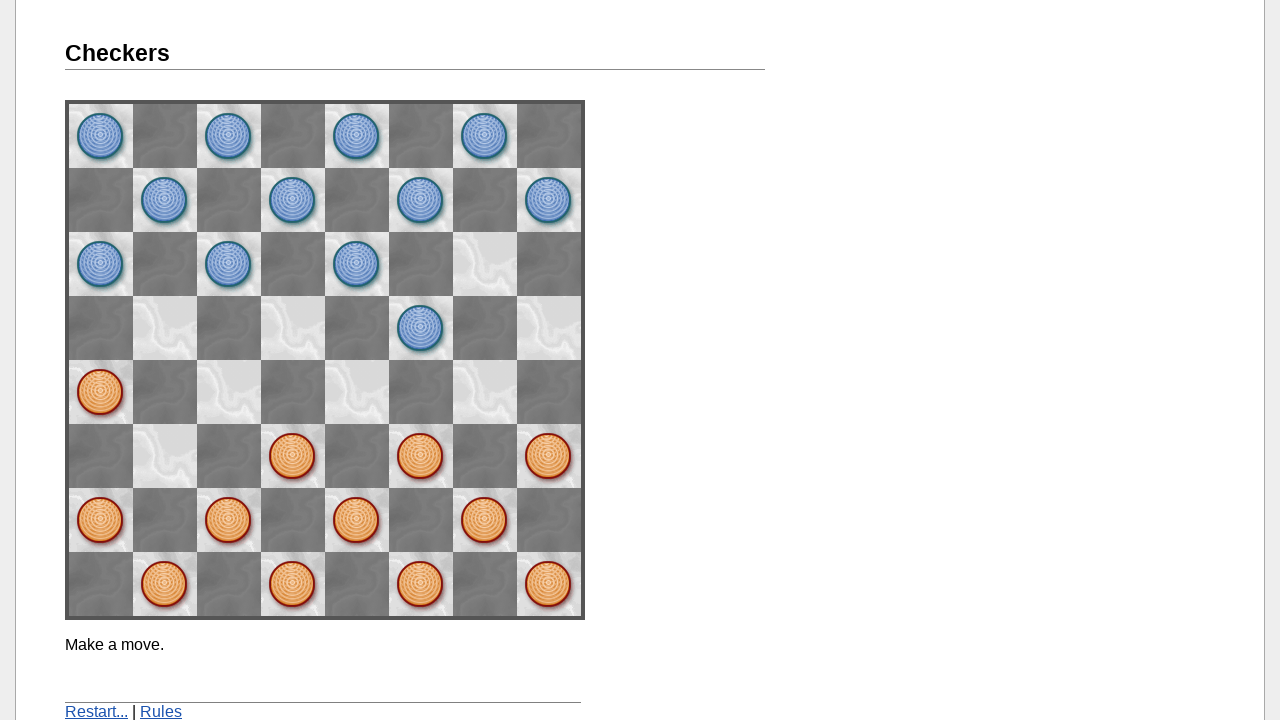

Clicked source square space71 for move 2 at (101, 520) on [name="space71"]
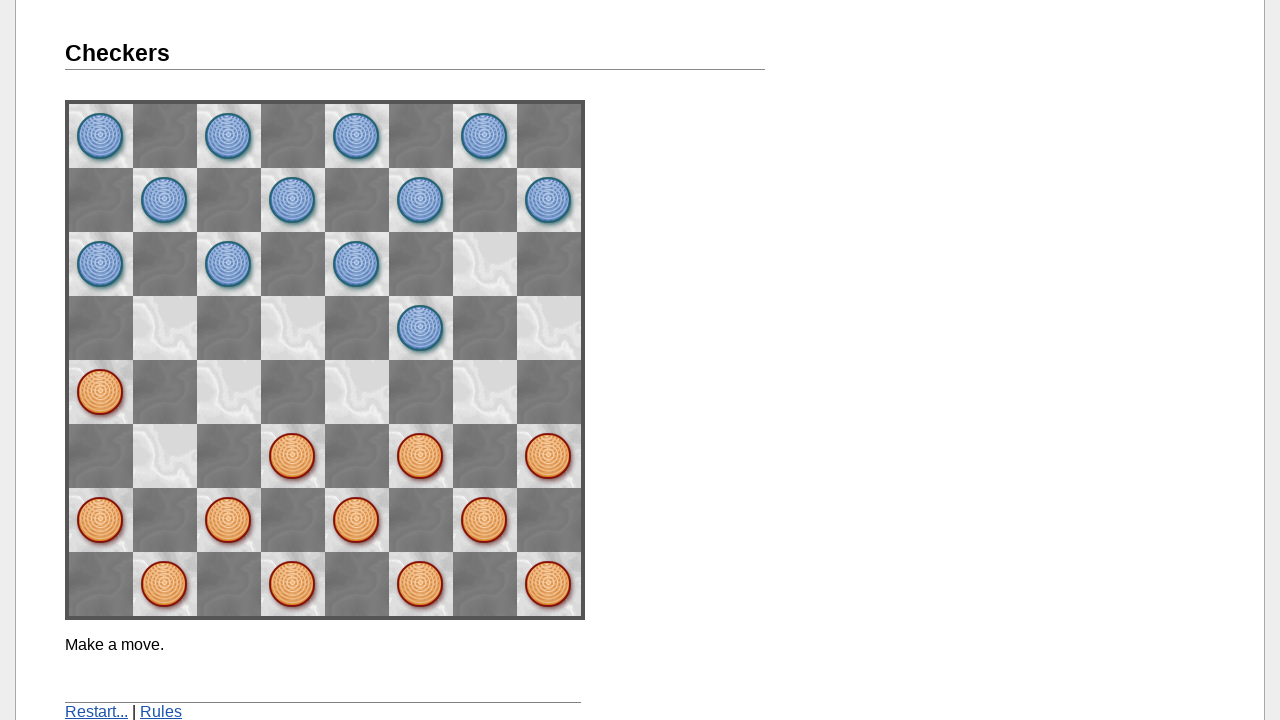

Clicked destination square space62 for move 2 at (165, 456) on [name="space62"]
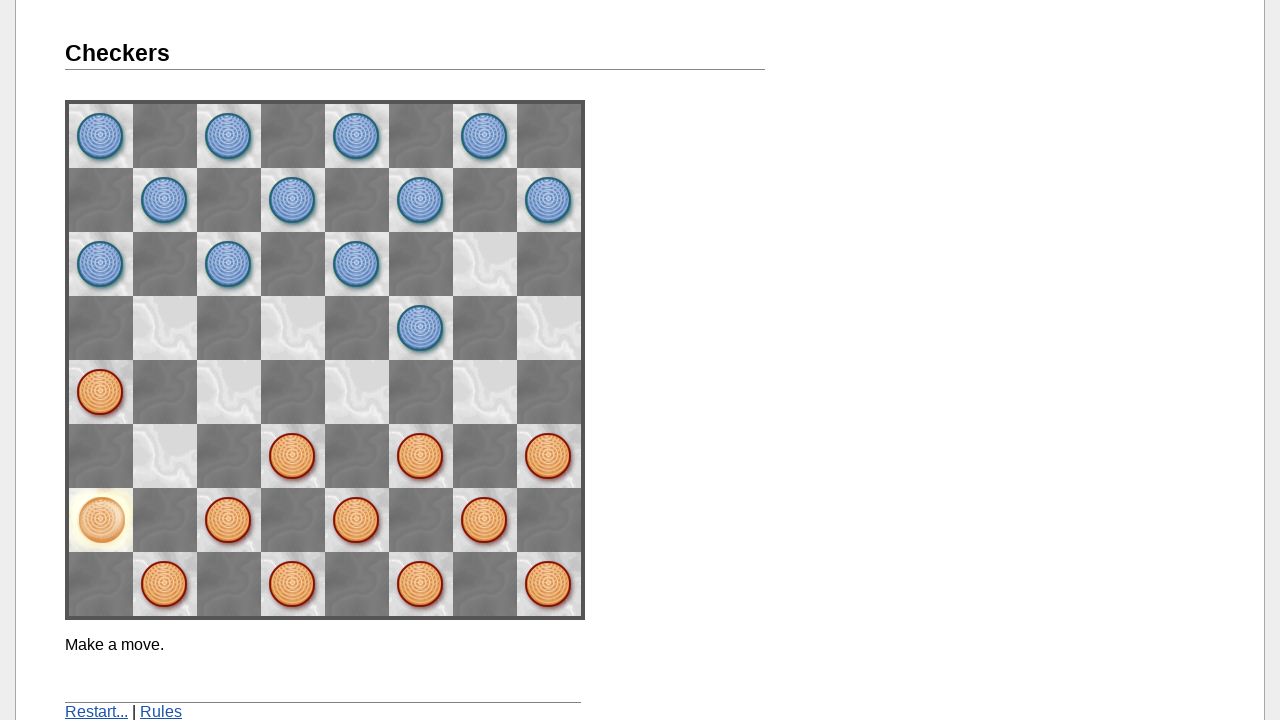

Move 2 completed and processed
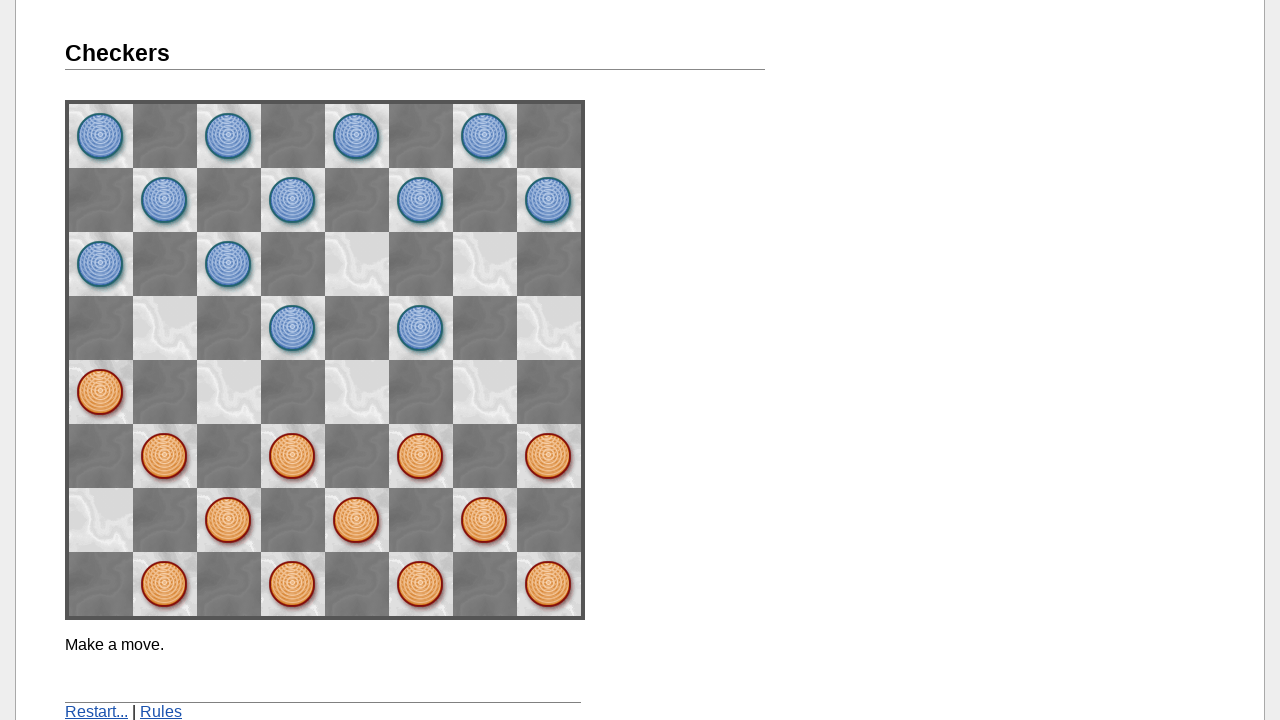

Clicked source square space42 for move 3 at (293, 456) on [name="space42"]
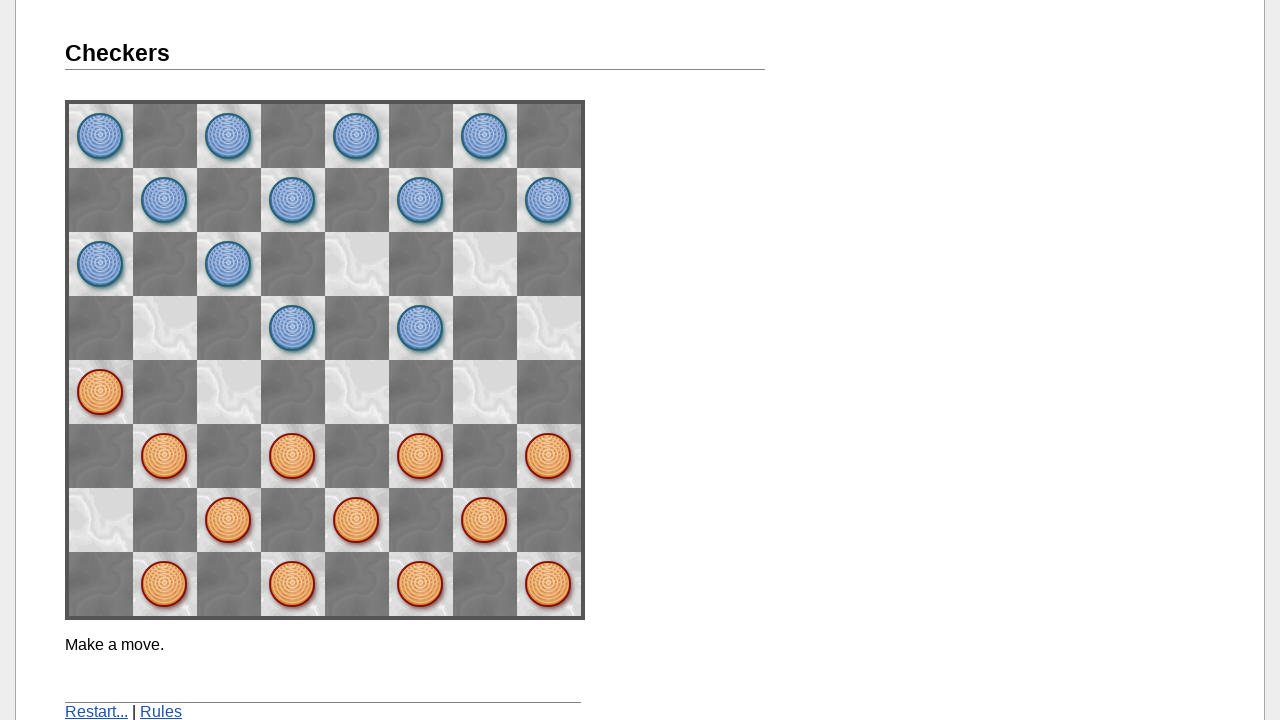

Clicked destination square space53 for move 3 at (229, 392) on [name="space53"]
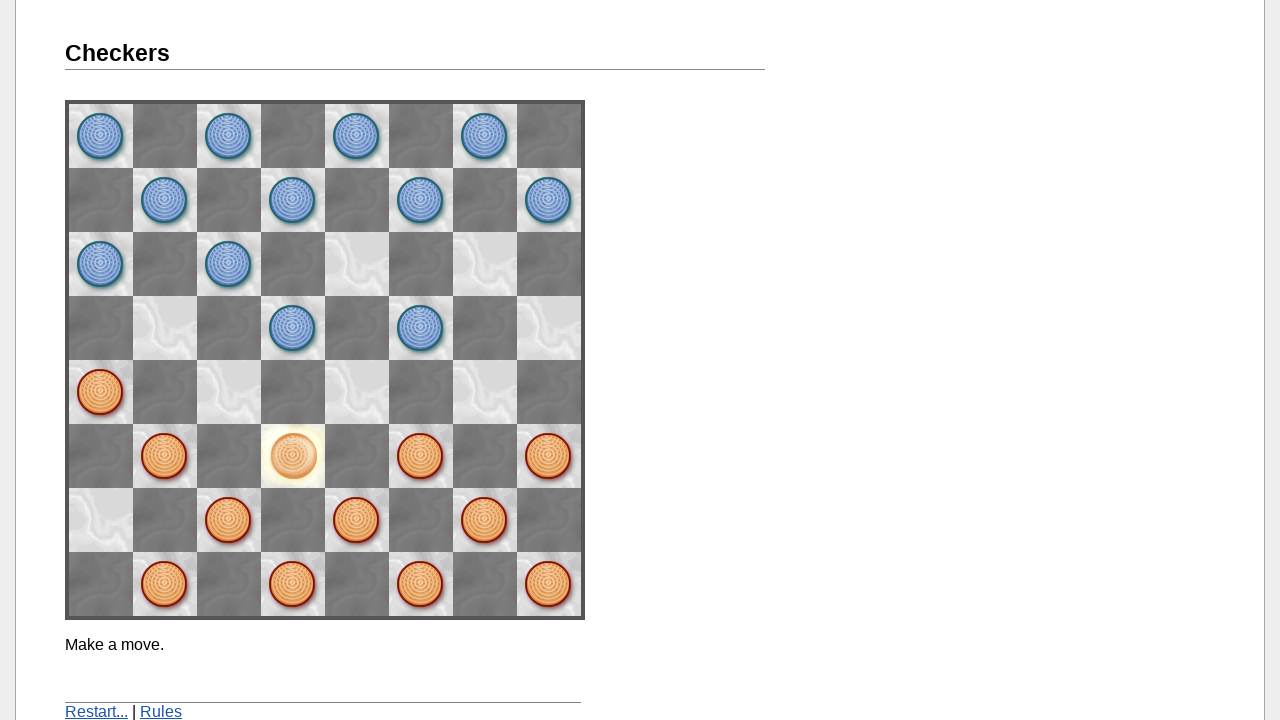

Move 3 completed and processed
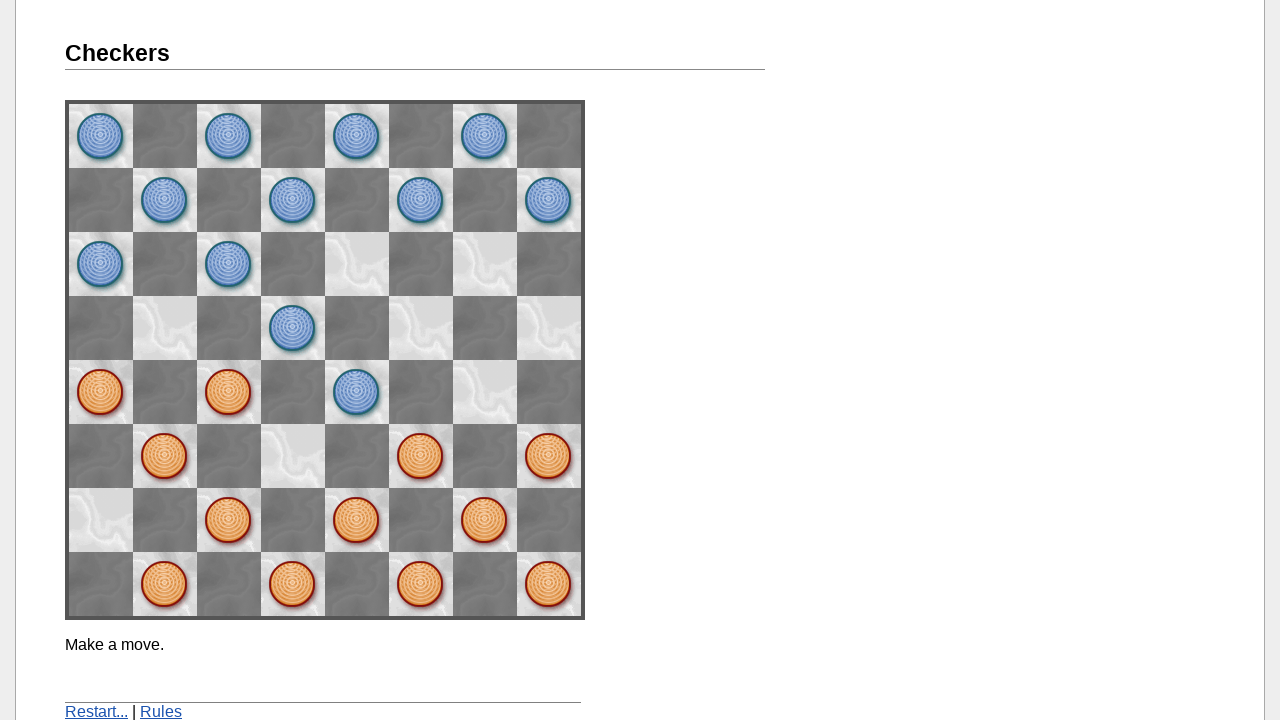

Clicked source square space31 for move 4 at (357, 520) on [name="space31"]
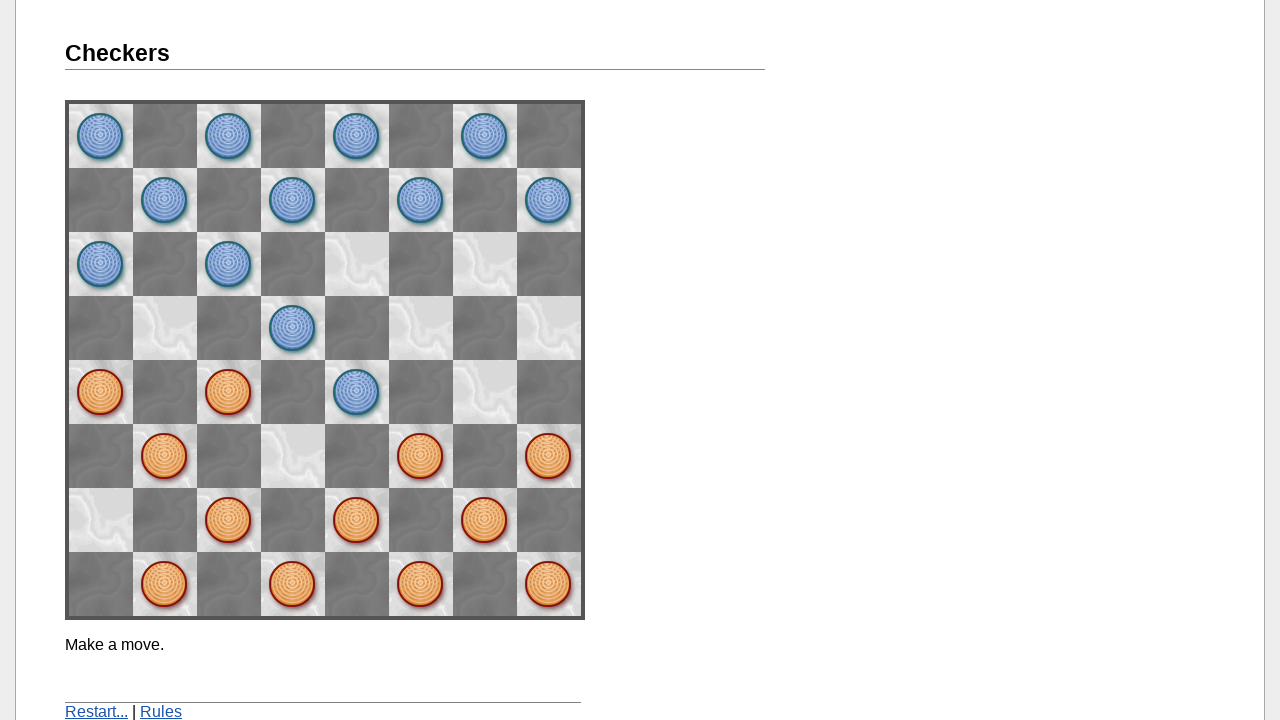

Clicked destination square space42 for move 4 at (293, 456) on [name="space42"]
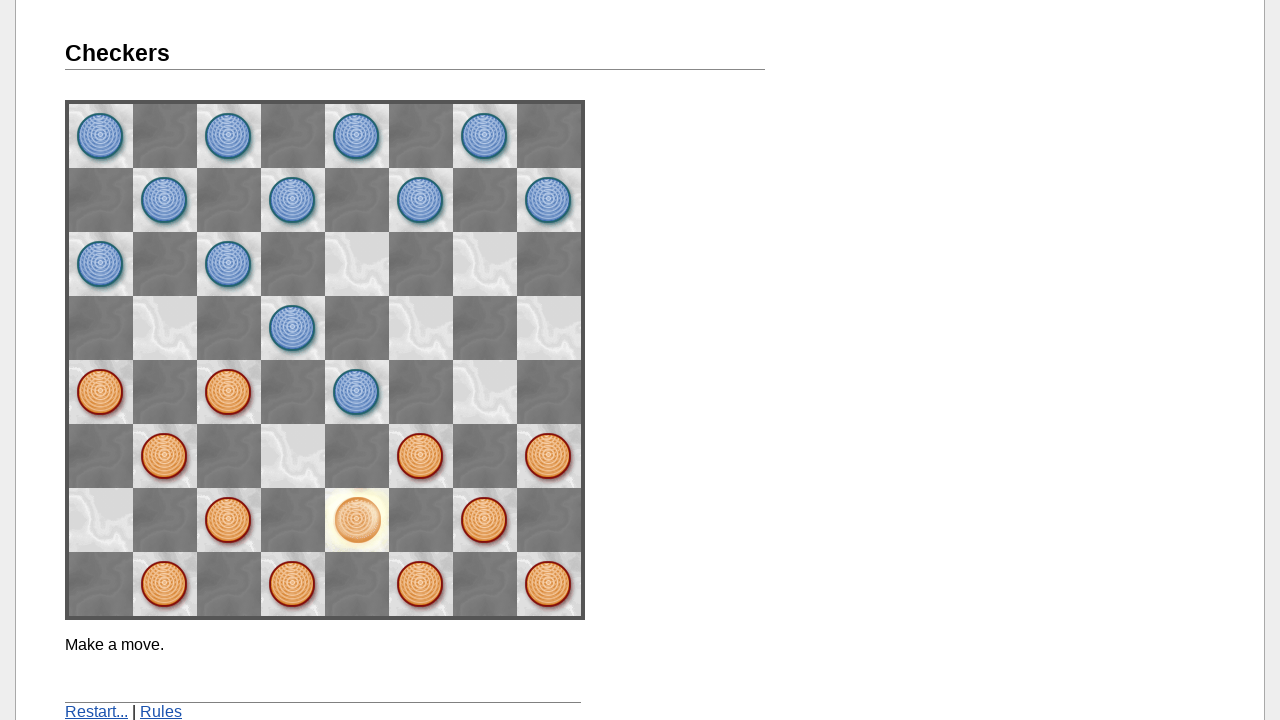

Move 4 completed and processed
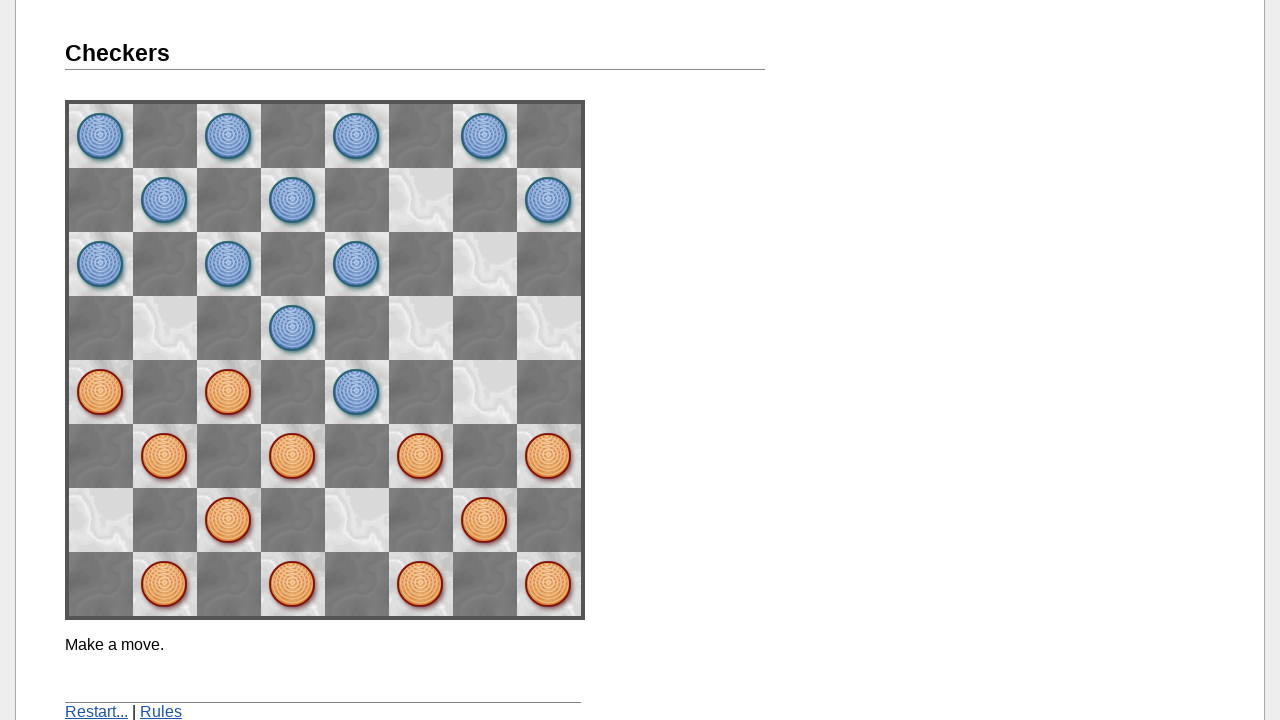

Clicked source square space02 for move 5 at (549, 456) on [name="space02"]
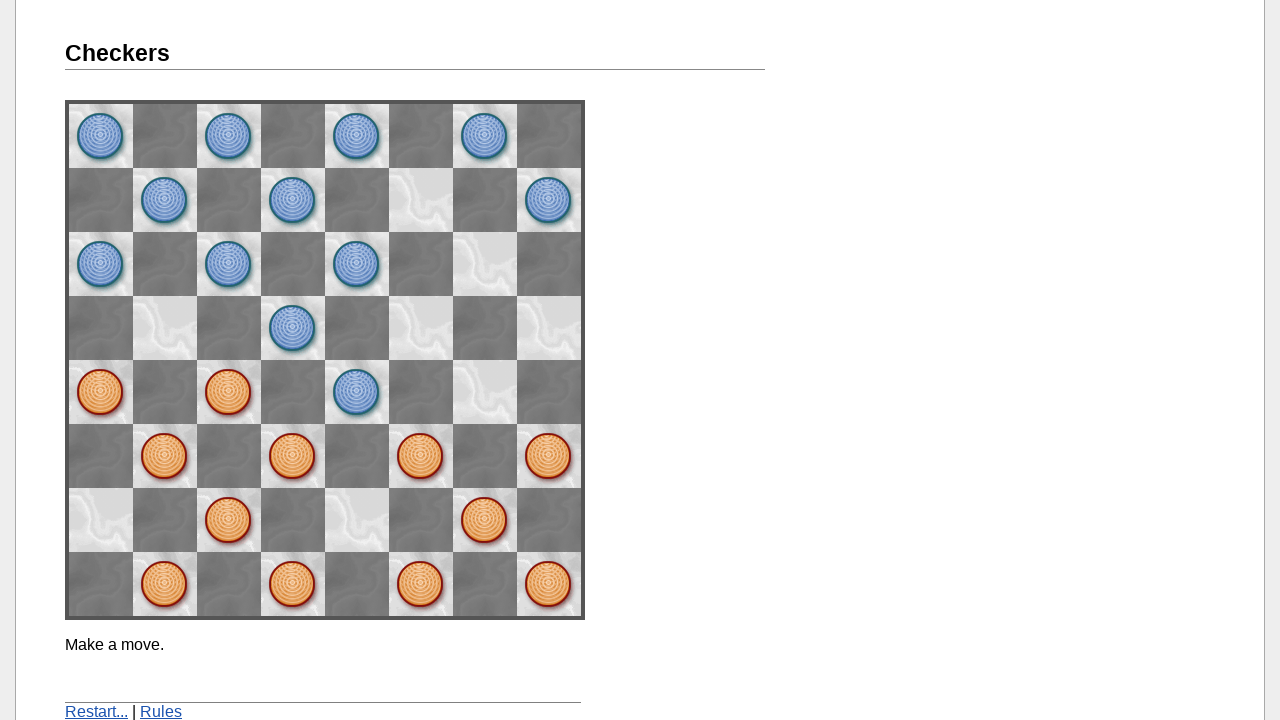

Clicked destination square space13 for move 5 at (485, 392) on [name="space13"]
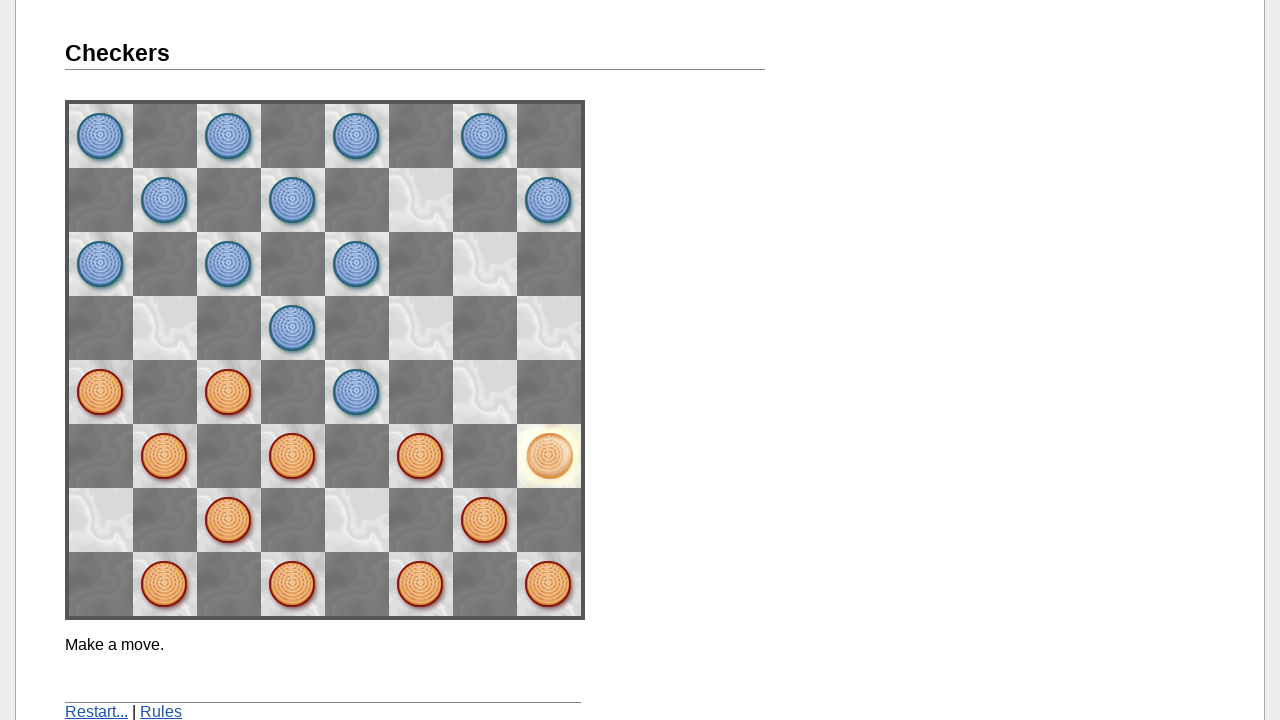

Move 5 completed and processed
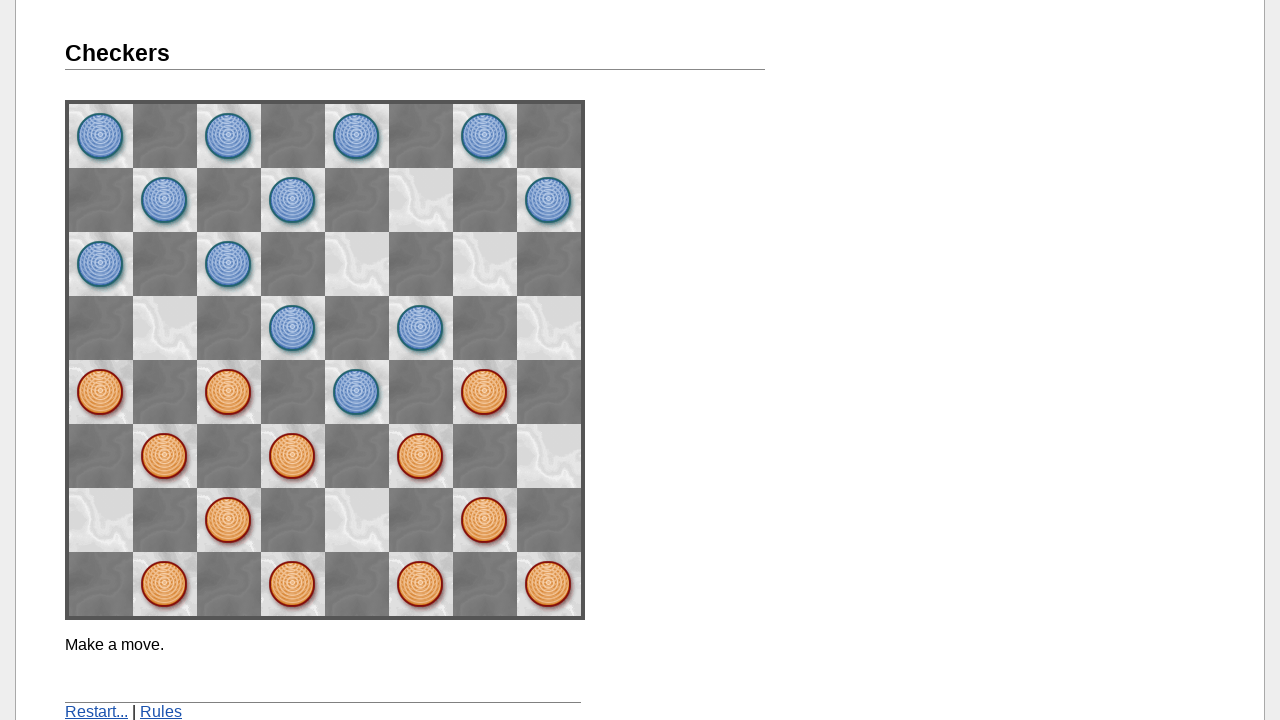

Clicked source square space13 for move 6 at (485, 392) on [name="space13"]
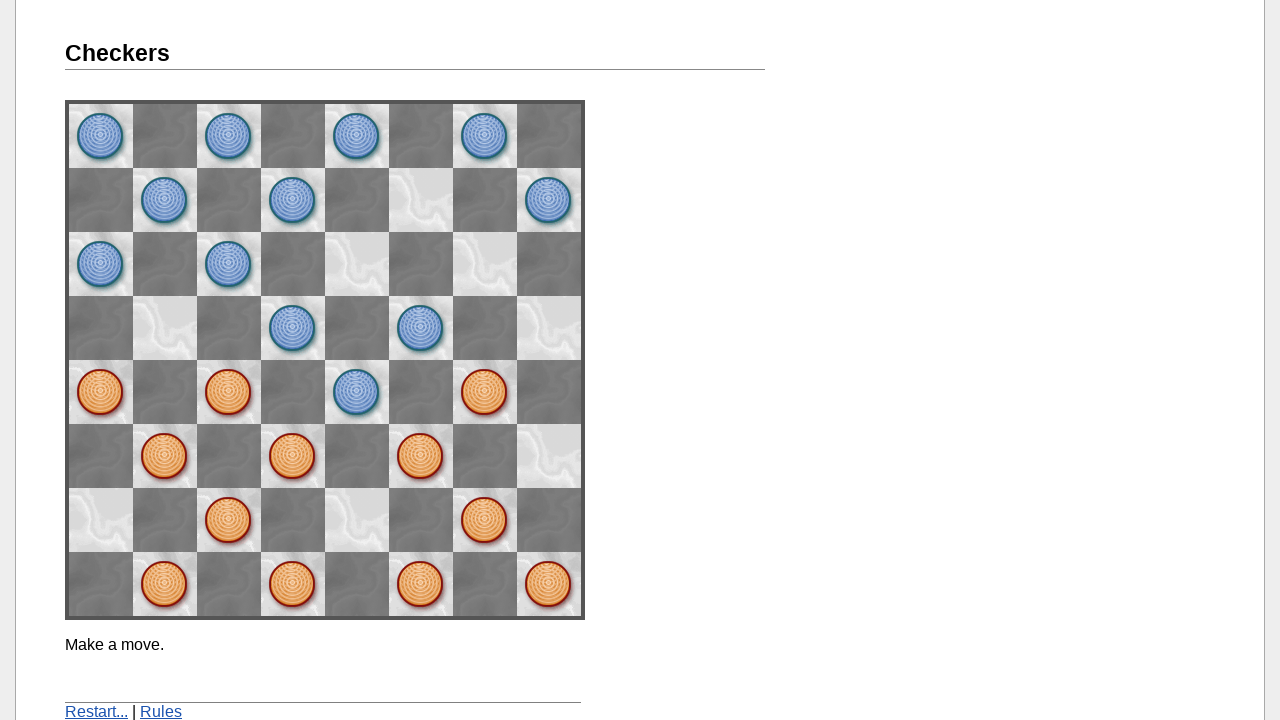

Clicked destination square space04 for move 6 at (549, 328) on [name="space04"]
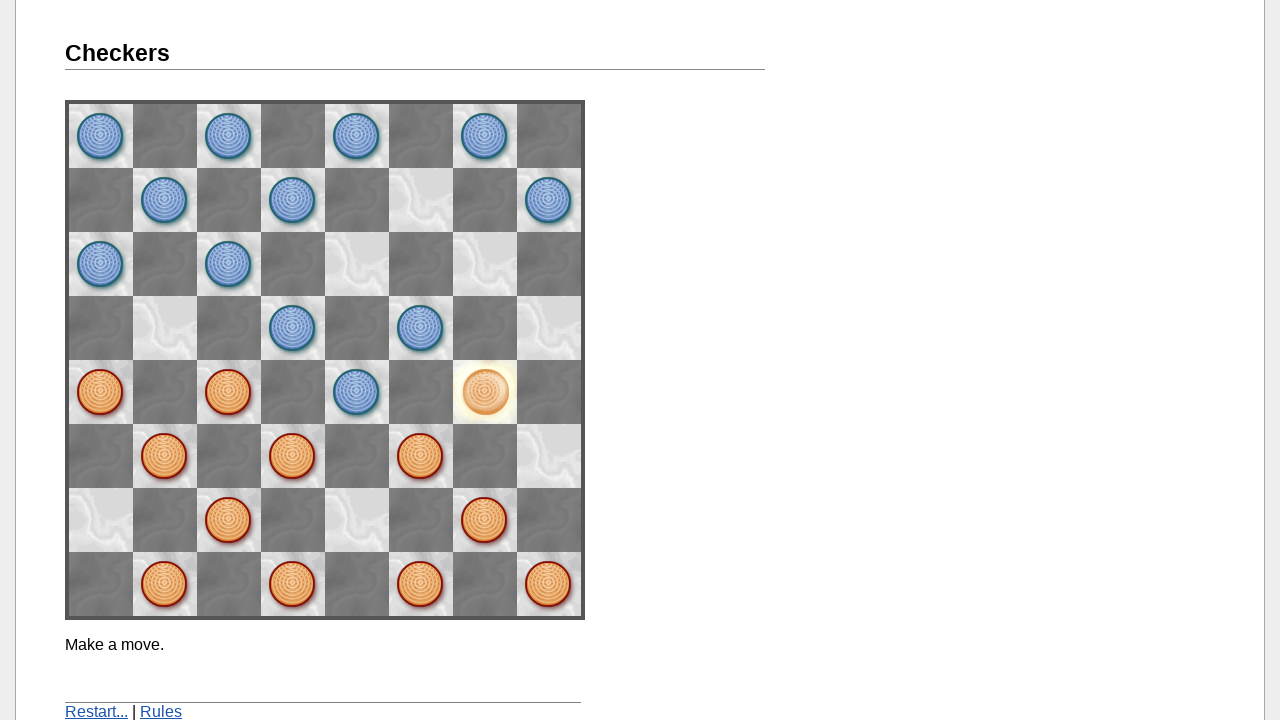

Move 6 completed and processed
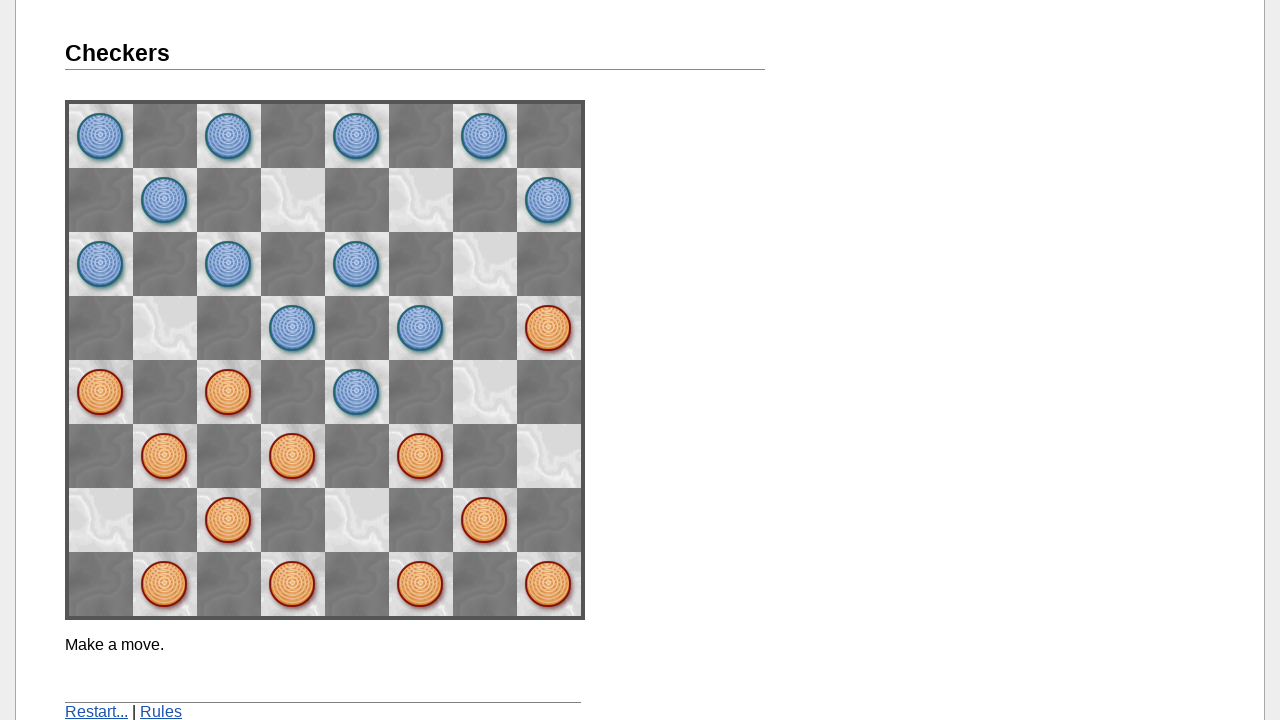

Clicked source square space40 for move 7 at (293, 584) on [name="space40"]
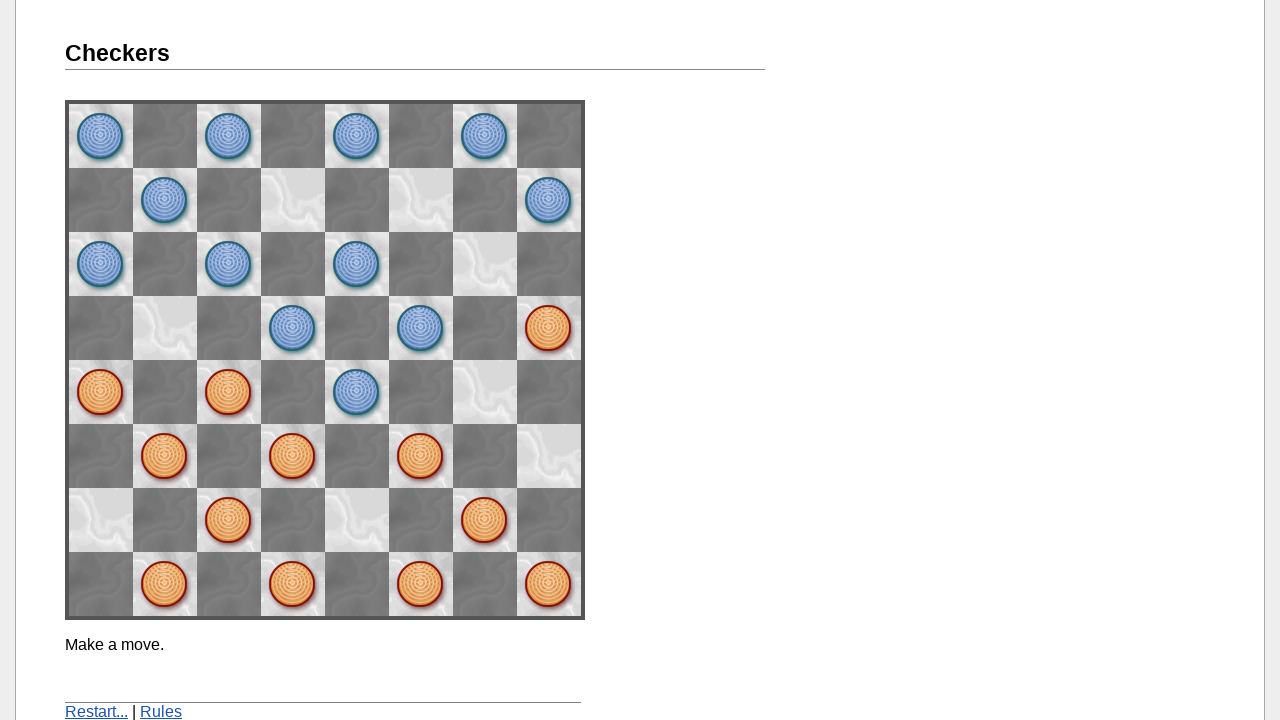

Clicked destination square space31 for move 7 at (357, 520) on [name="space31"]
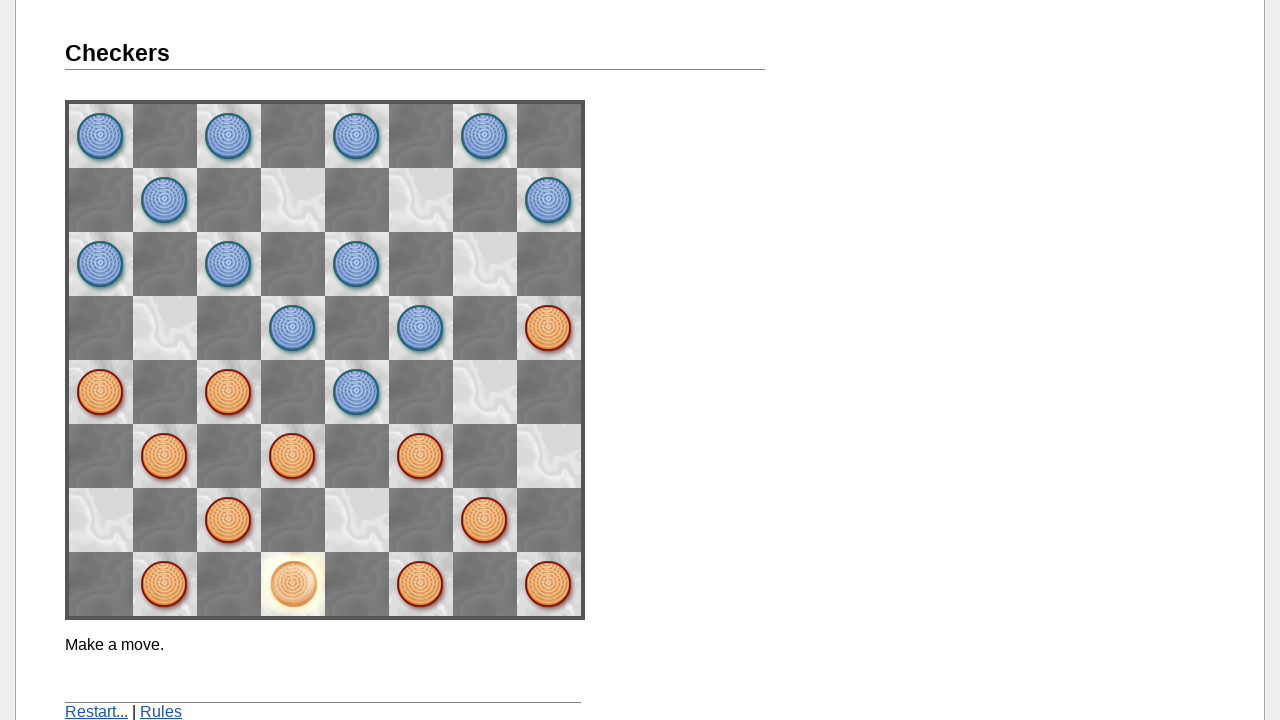

Move 7 completed and processed
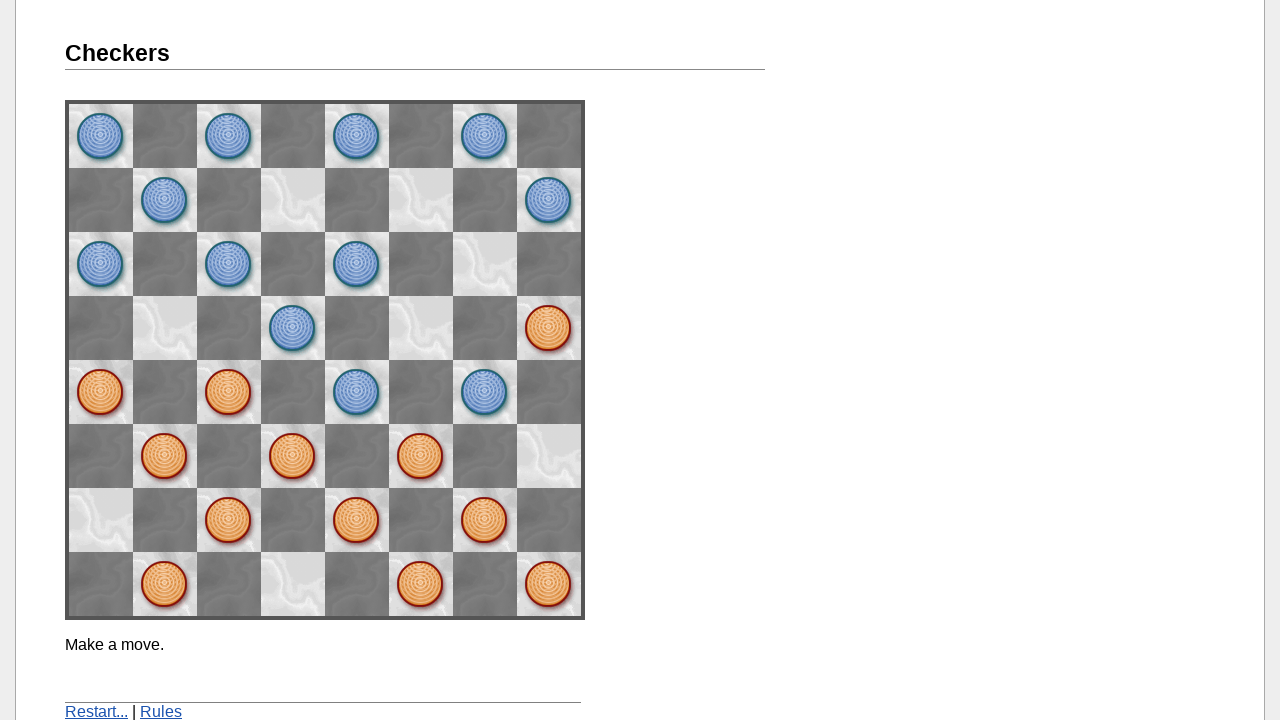

Clicked source square space60 for move 8 at (165, 584) on [name="space60"]
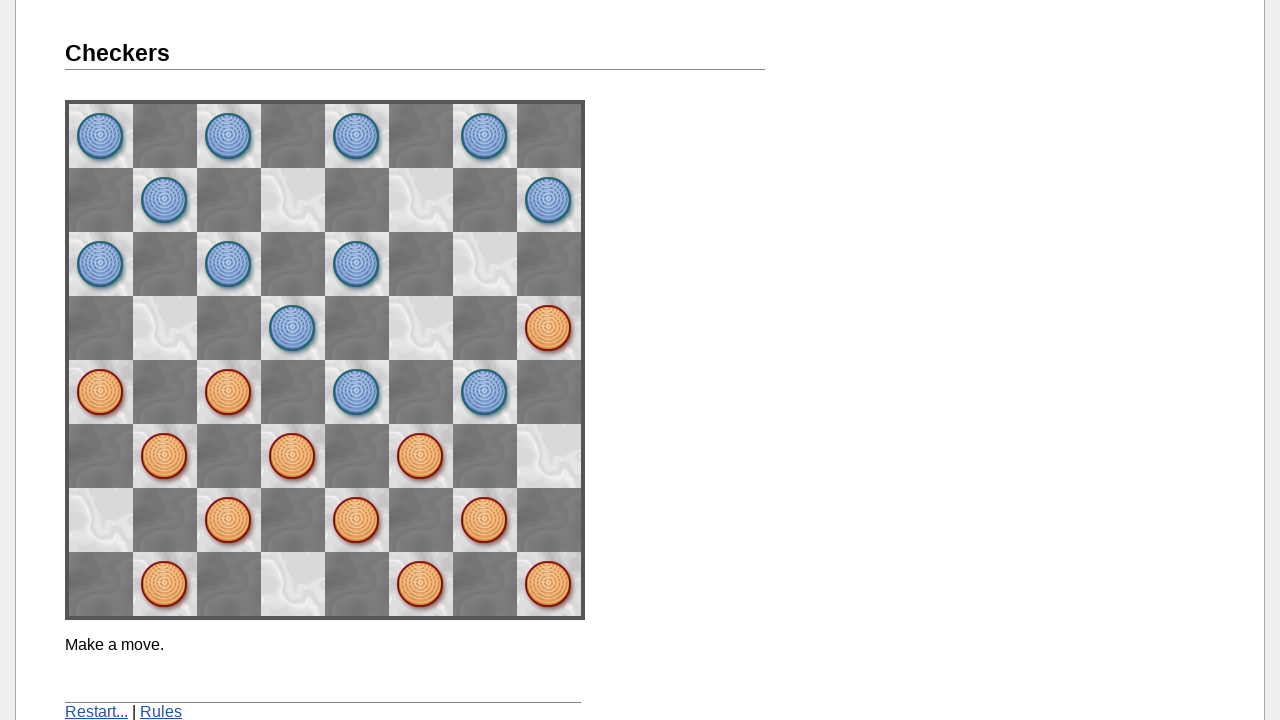

Clicked destination square space71 for move 8 at (101, 520) on [name="space71"]
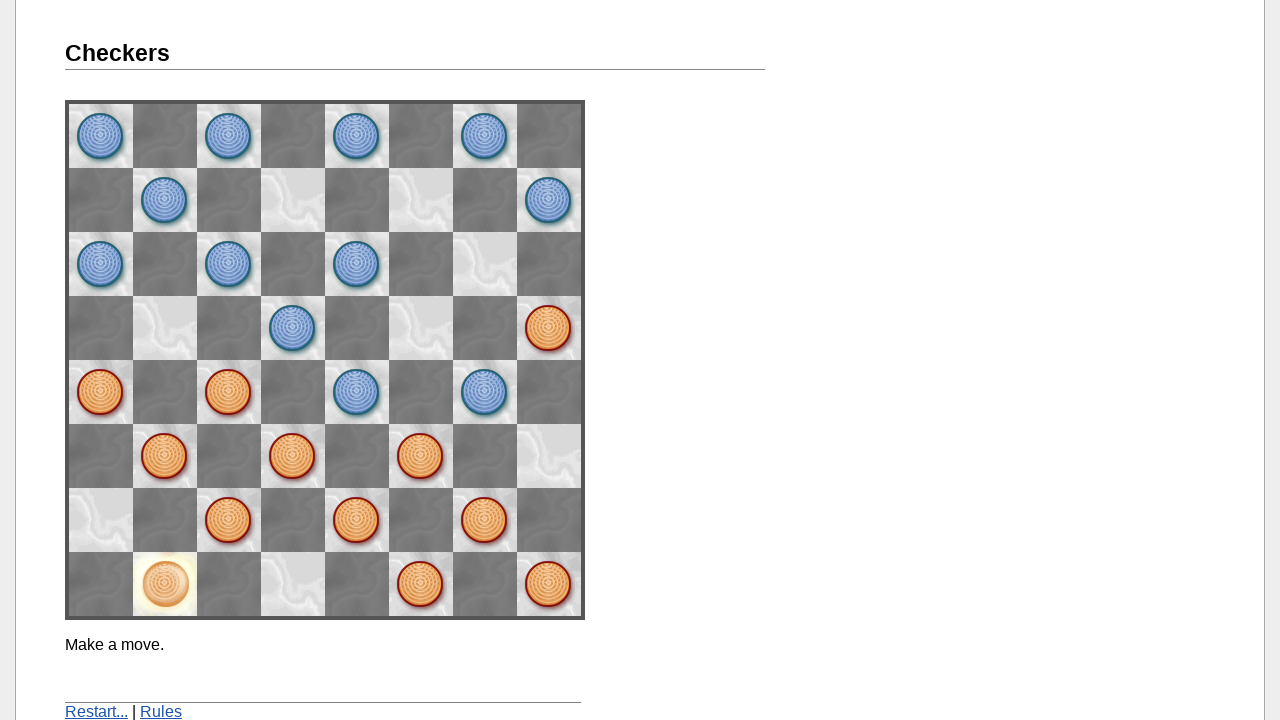

Move 8 completed and processed
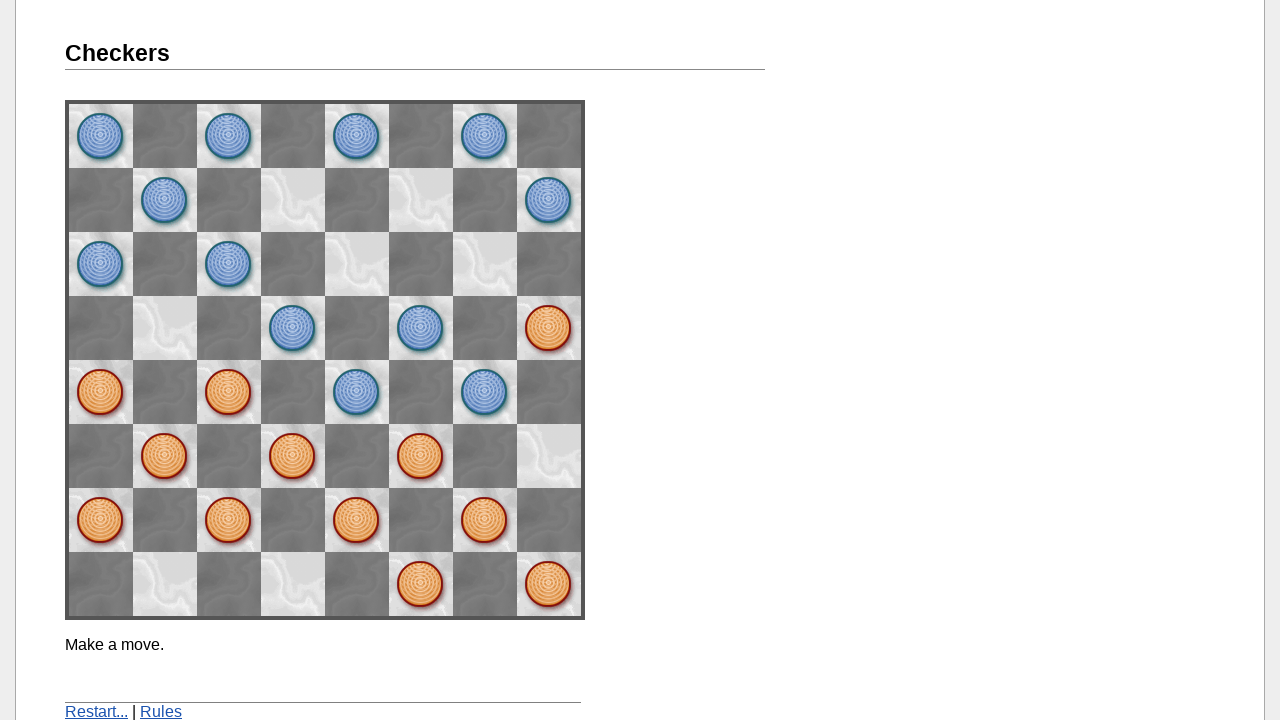

Clicked source square space53 for move 9 at (229, 392) on [name="space53"]
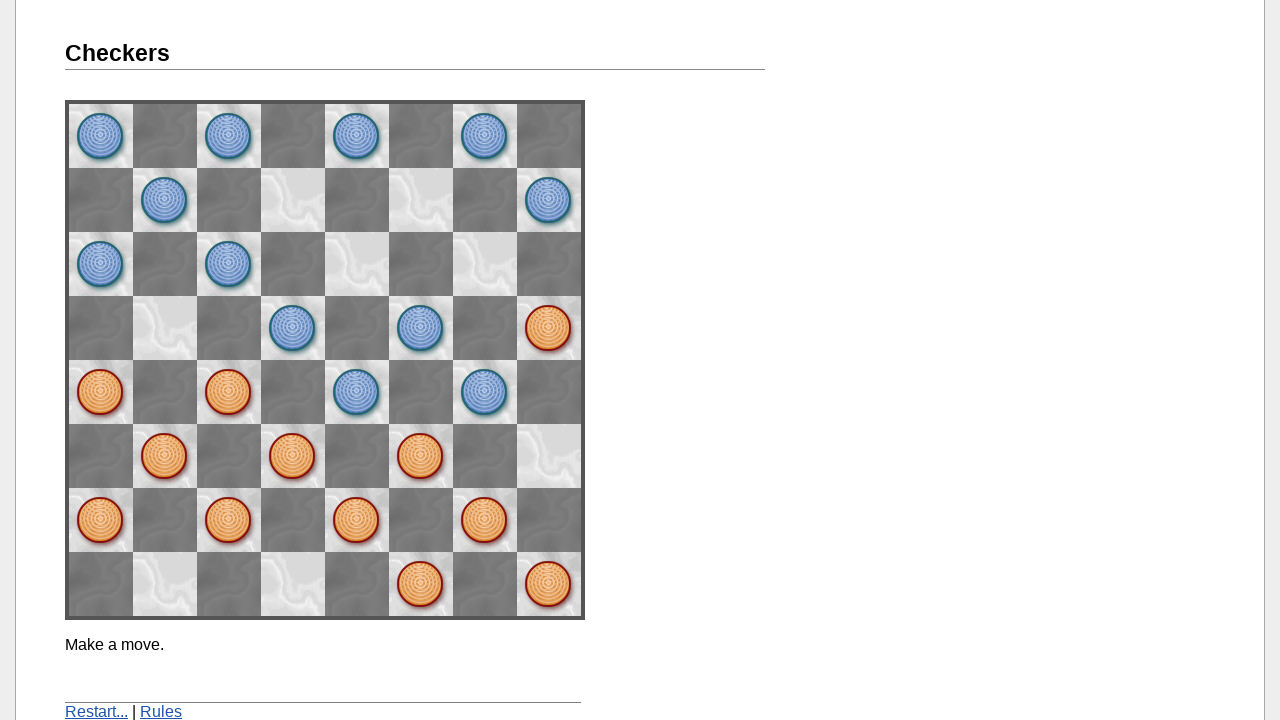

Clicked destination square space35 for move 9 at (357, 264) on [name="space35"]
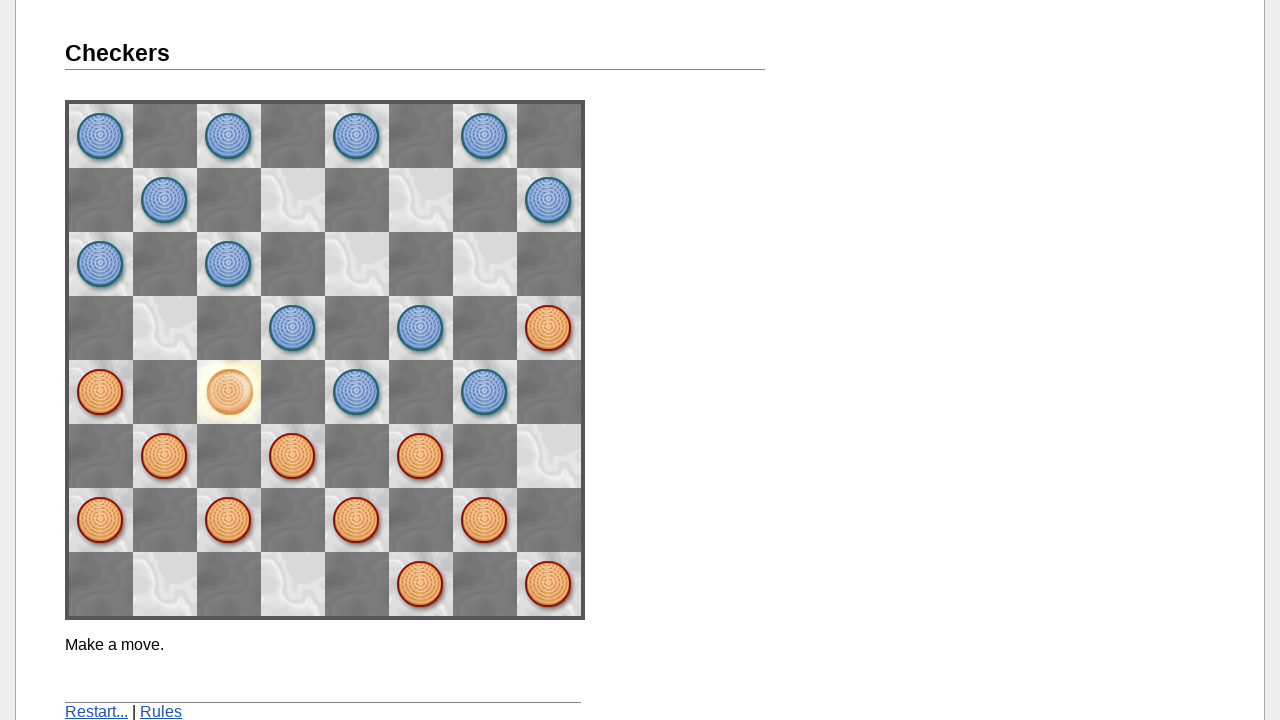

Move 9 completed and processed
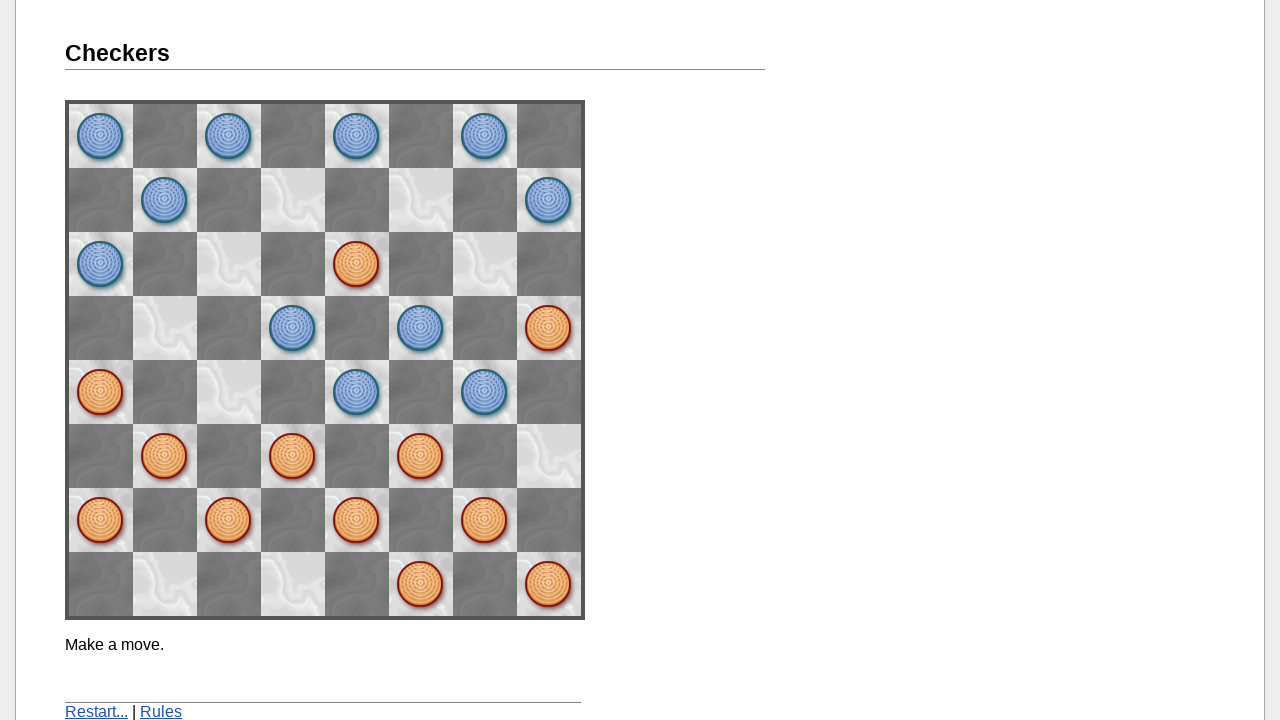

Clicked source square space04 for move 10 at (549, 328) on [name="space04"]
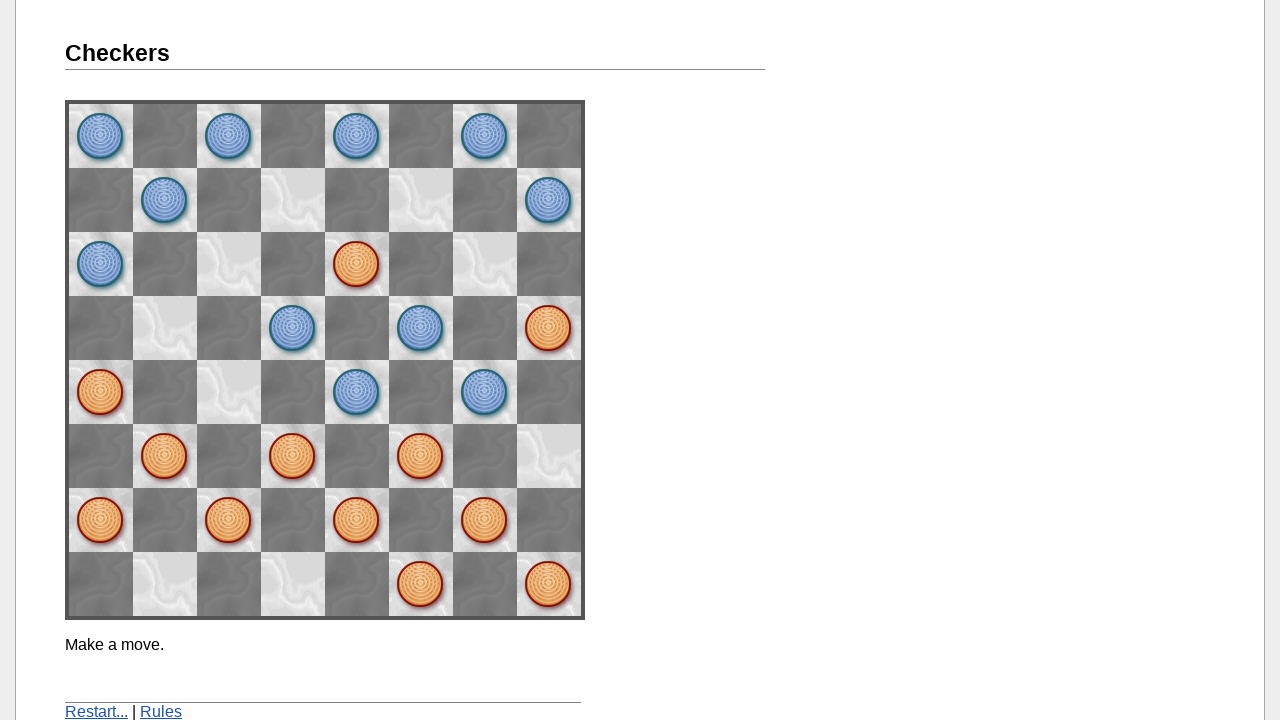

Clicked destination square space15 for move 10 at (485, 264) on [name="space15"]
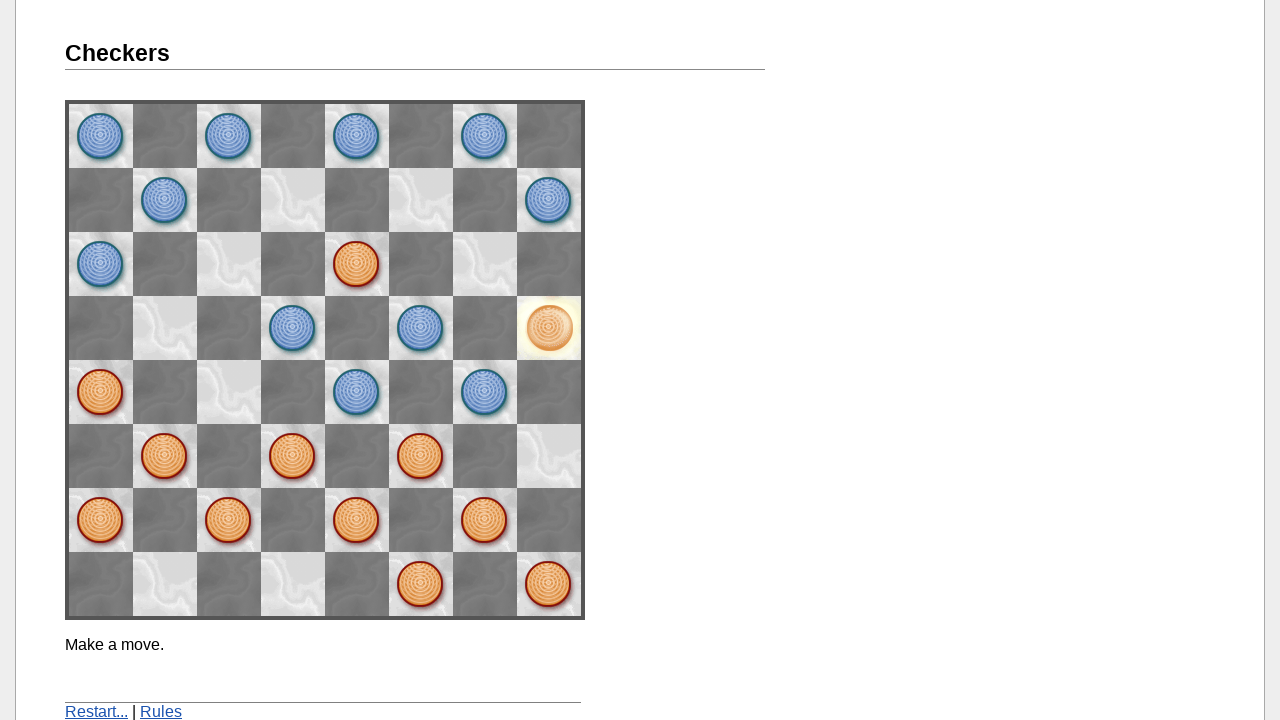

Move 10 completed and processed
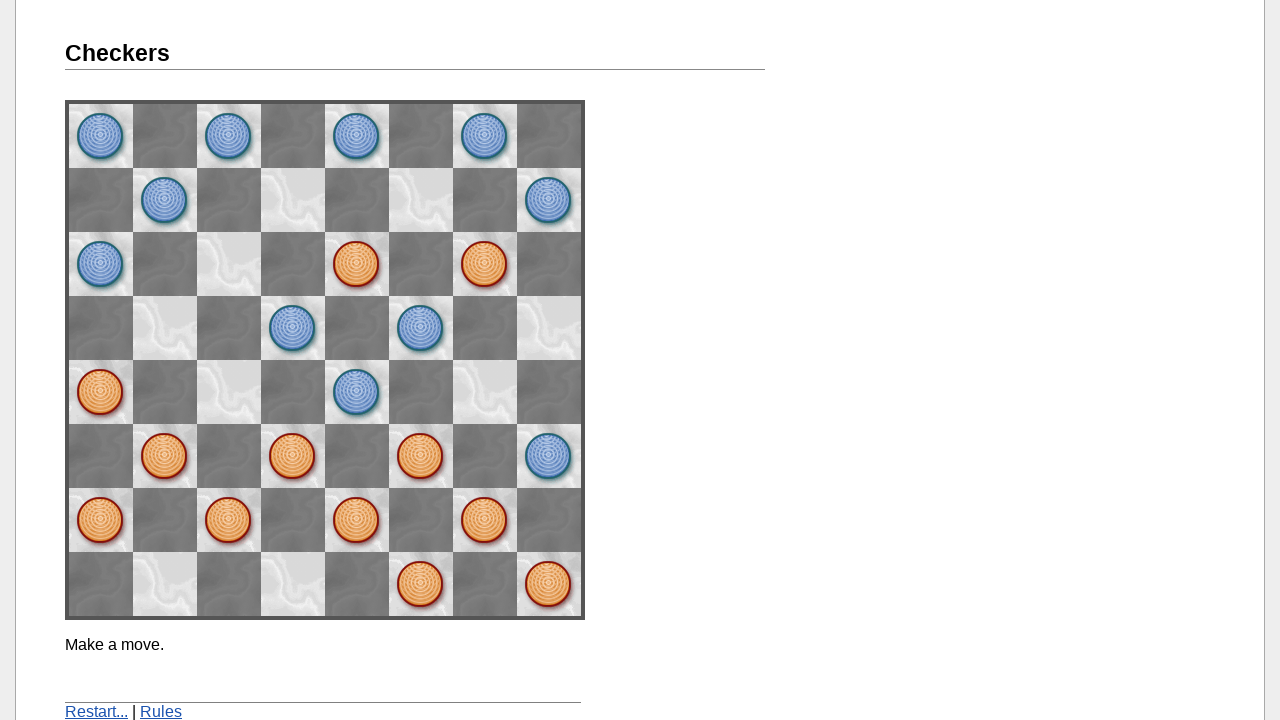

Clicked source square space42 for move 11 at (293, 456) on [name="space42"]
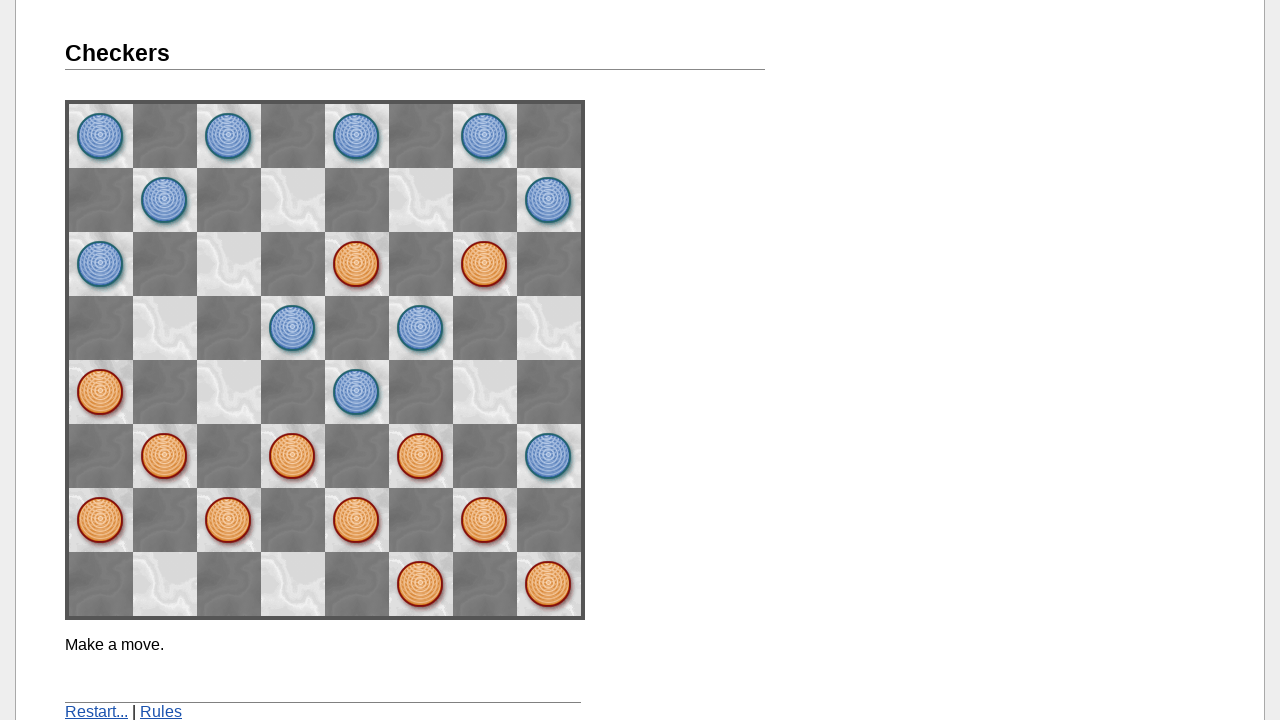

Clicked destination square space53 for move 11 at (229, 392) on [name="space53"]
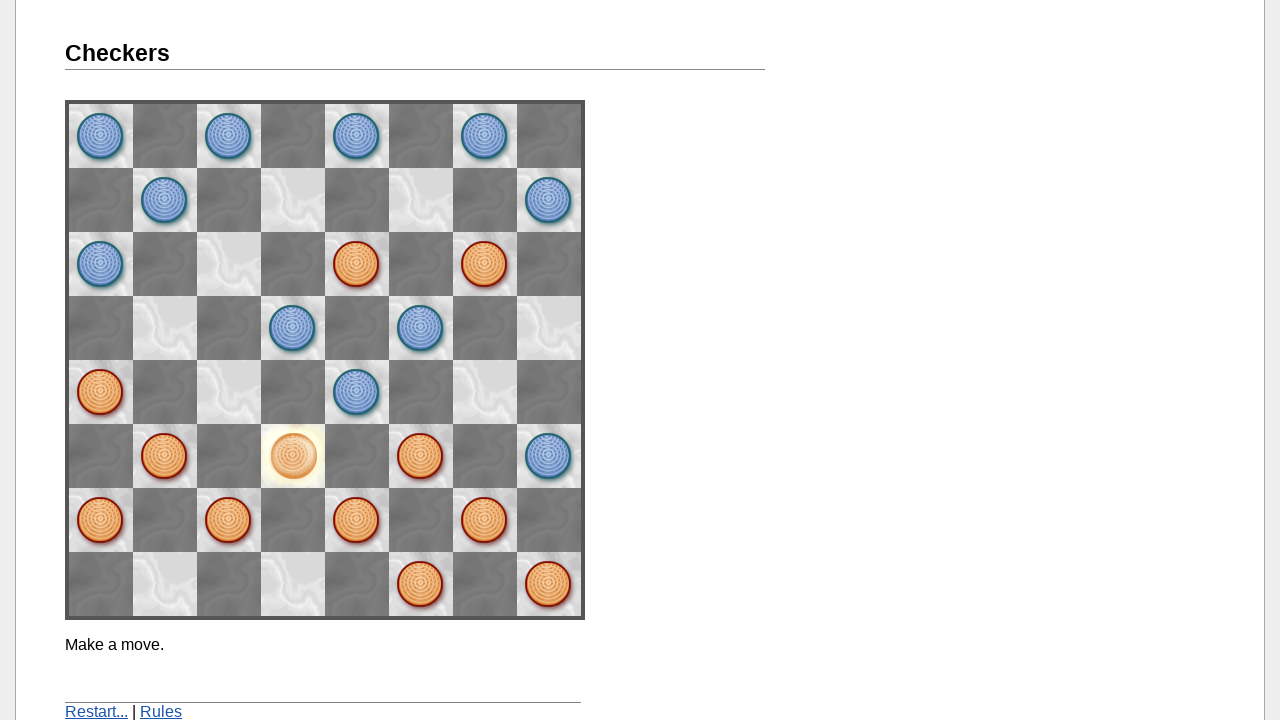

Move 11 completed and processed
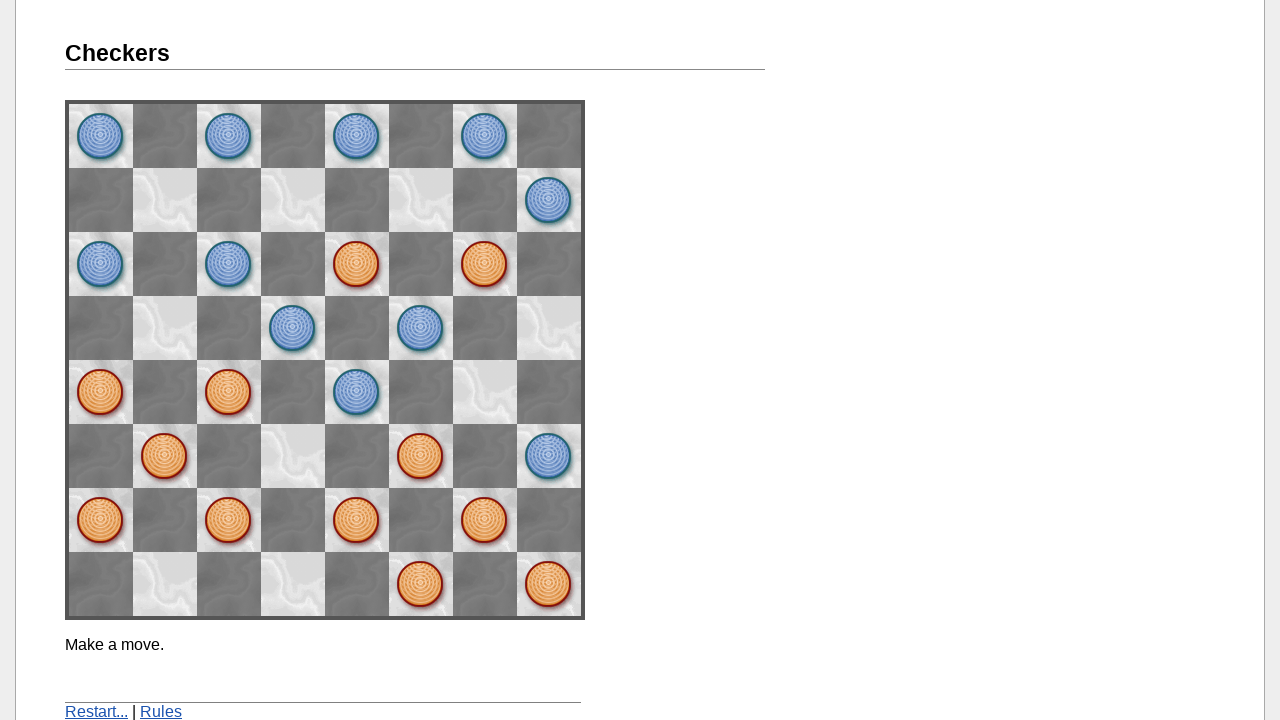

Clicked source square space22 for move 12 at (421, 456) on [name="space22"]
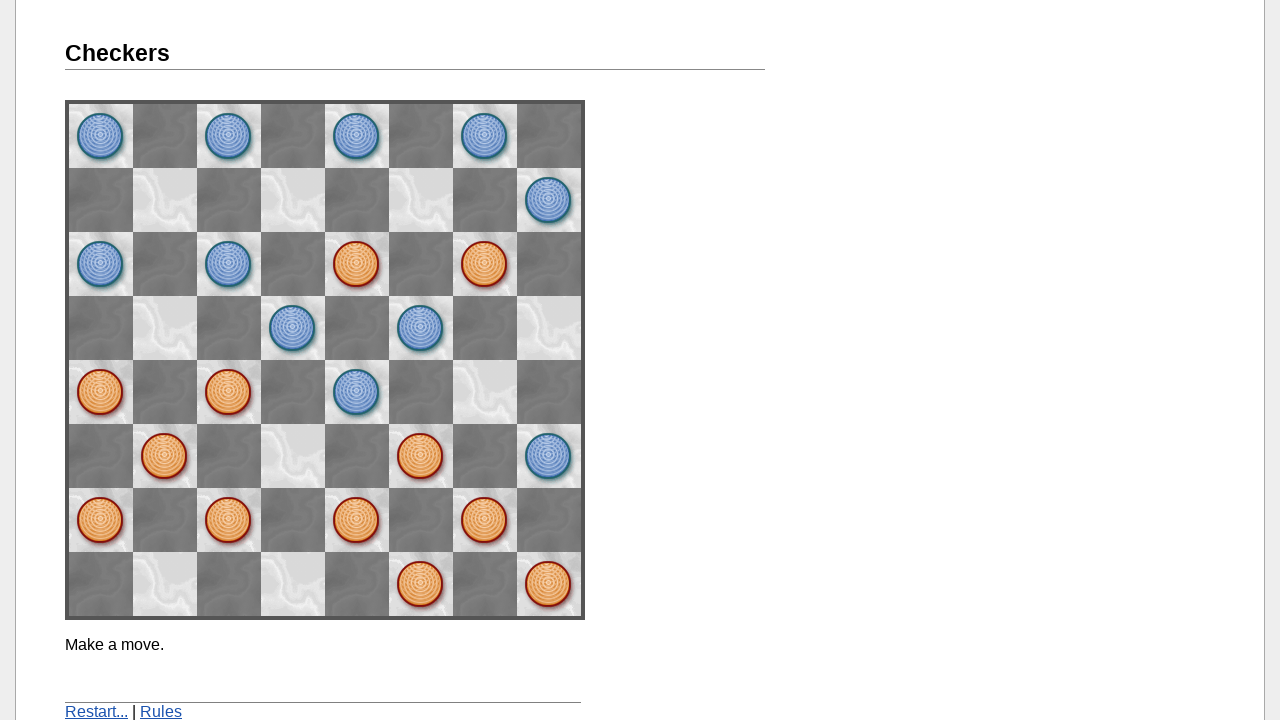

Clicked destination square space13 for move 12 at (485, 392) on [name="space13"]
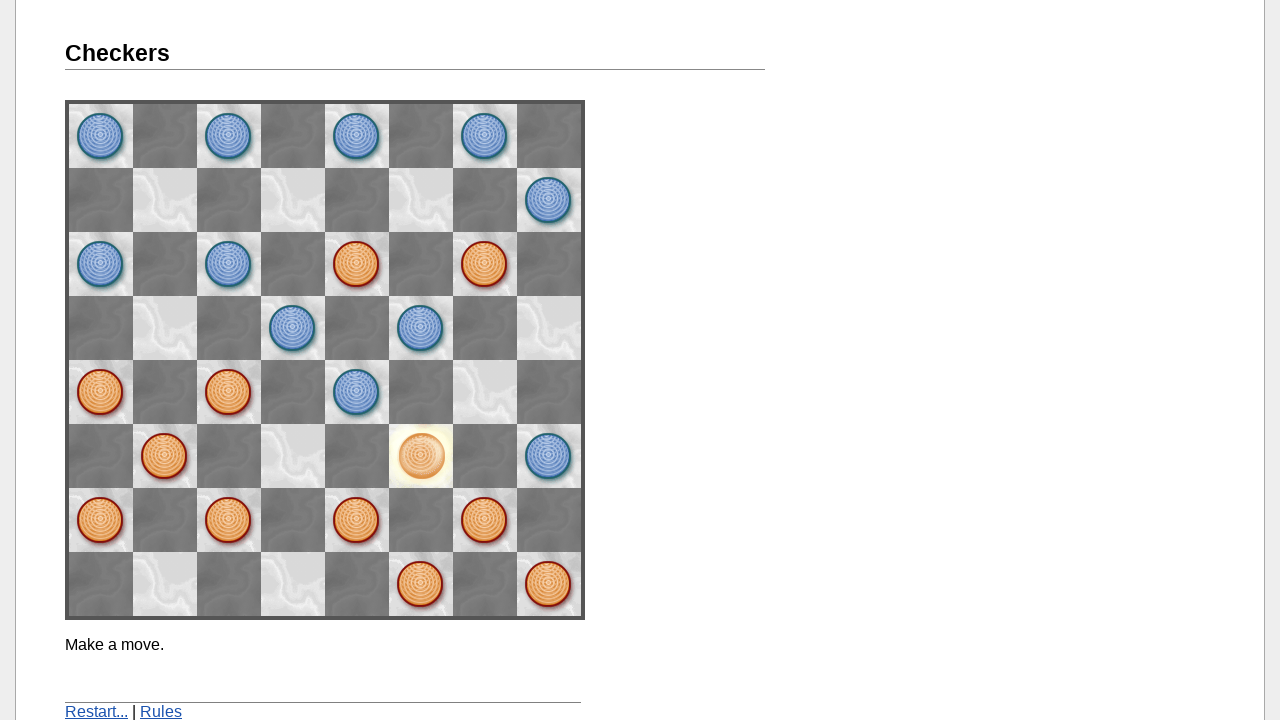

Move 12 completed and processed
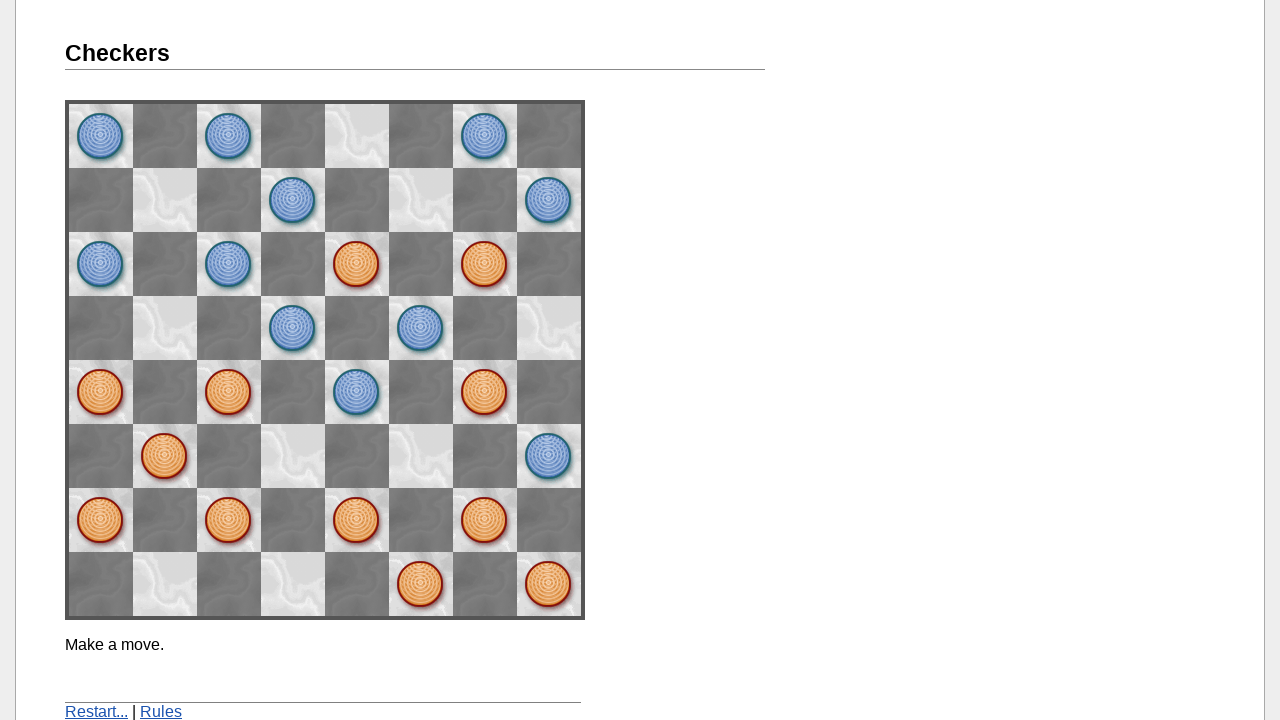

Clicked source square space15 for move 13 at (485, 264) on [name="space15"]
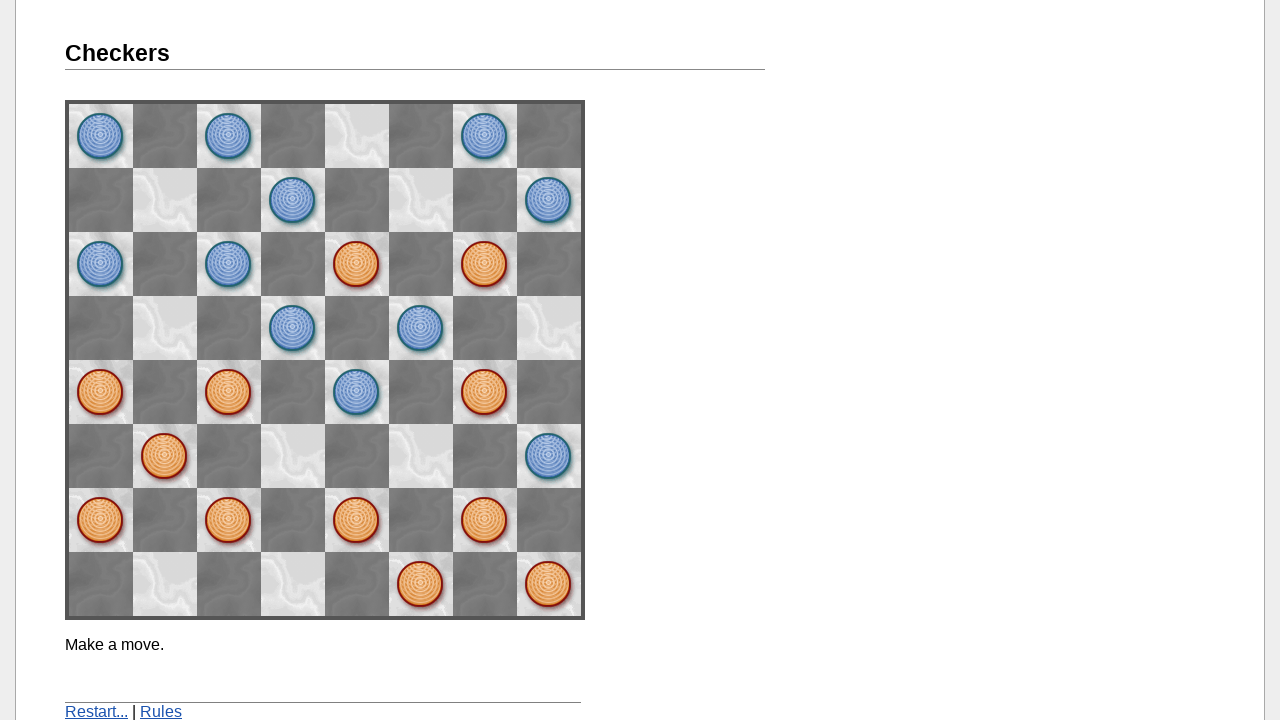

Clicked destination square space26 for move 13 at (421, 200) on [name="space26"]
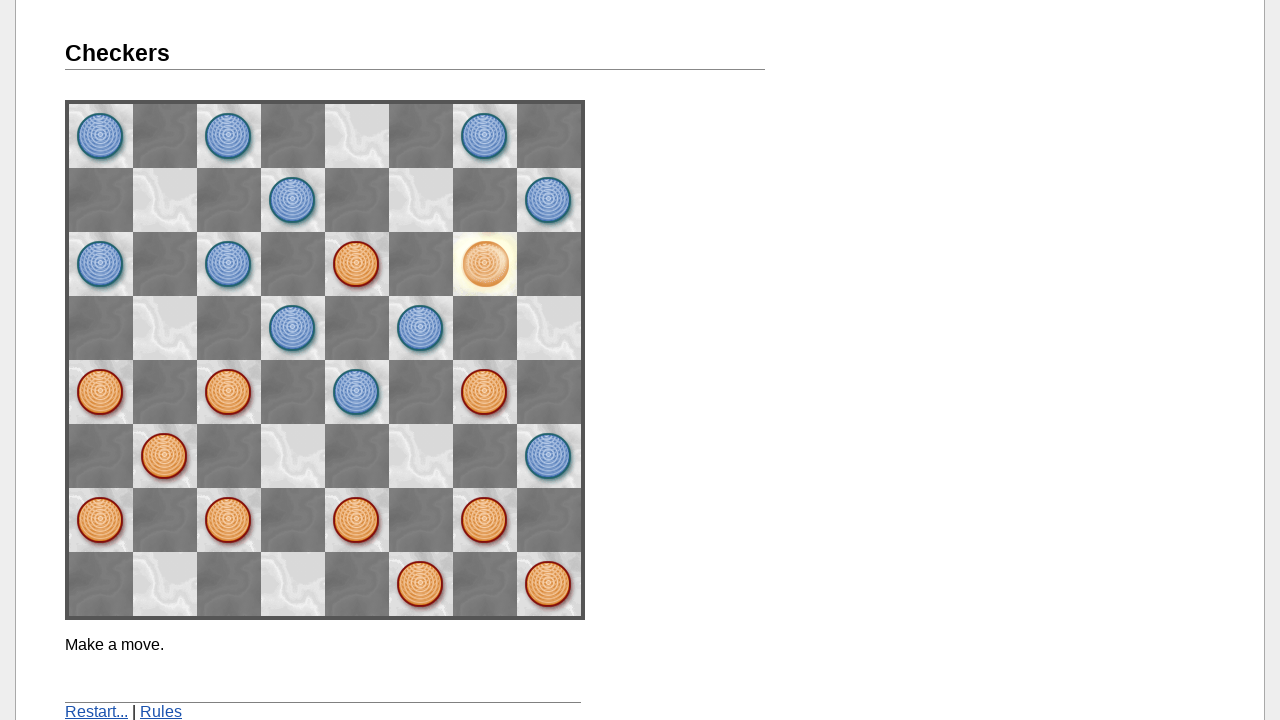

Move 13 completed and processed
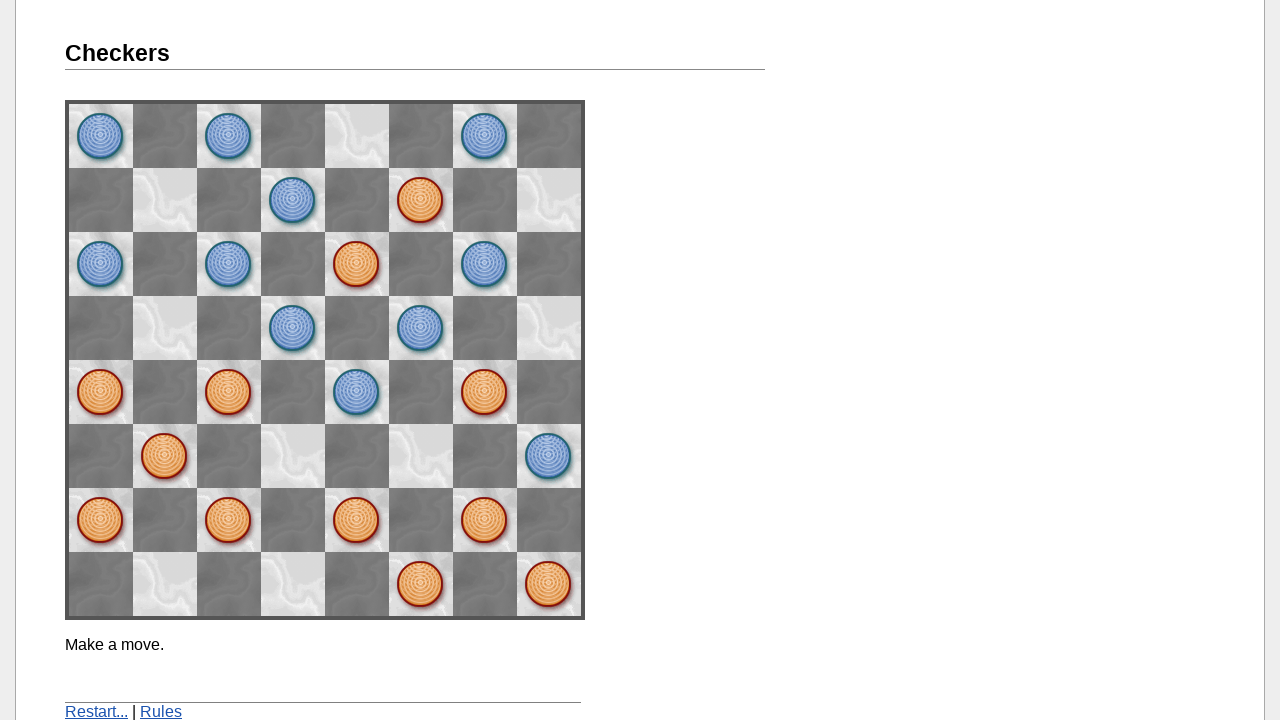

Clicked source square space26 for move 14 at (421, 200) on [name="space26"]
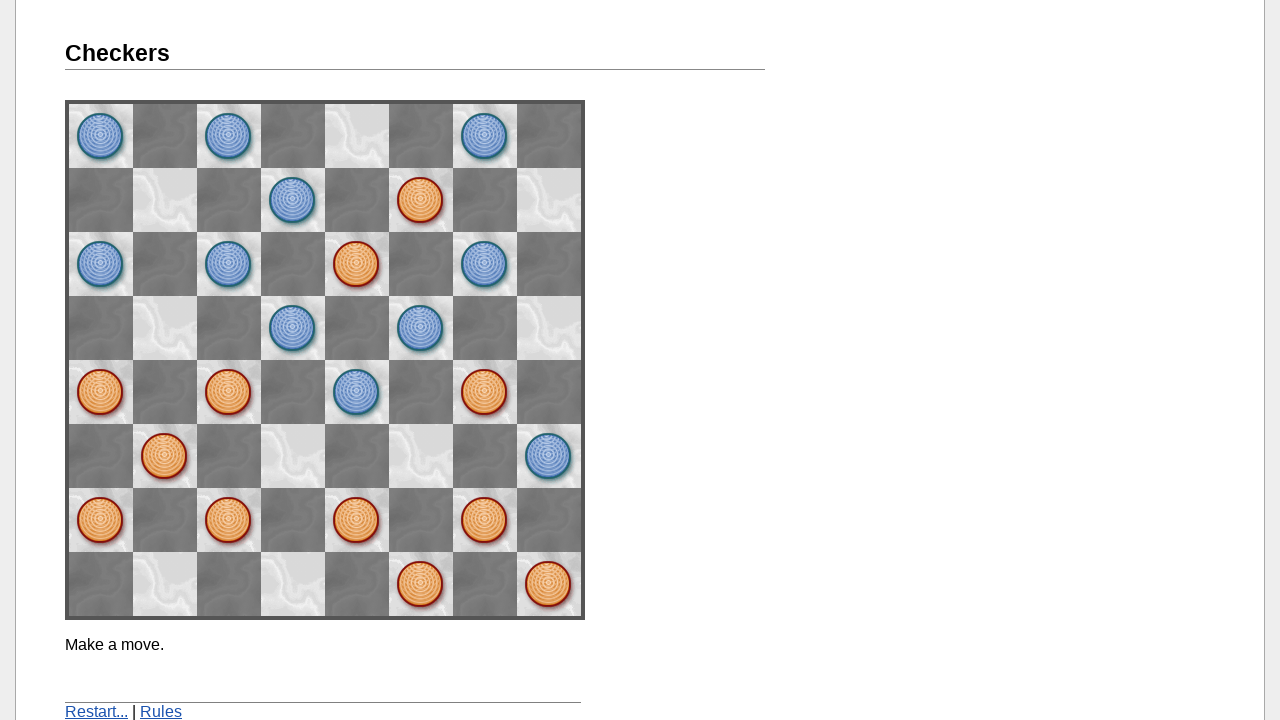

Clicked destination square space37 for move 14 (piece becomes king) at (357, 136) on [name="space37"]
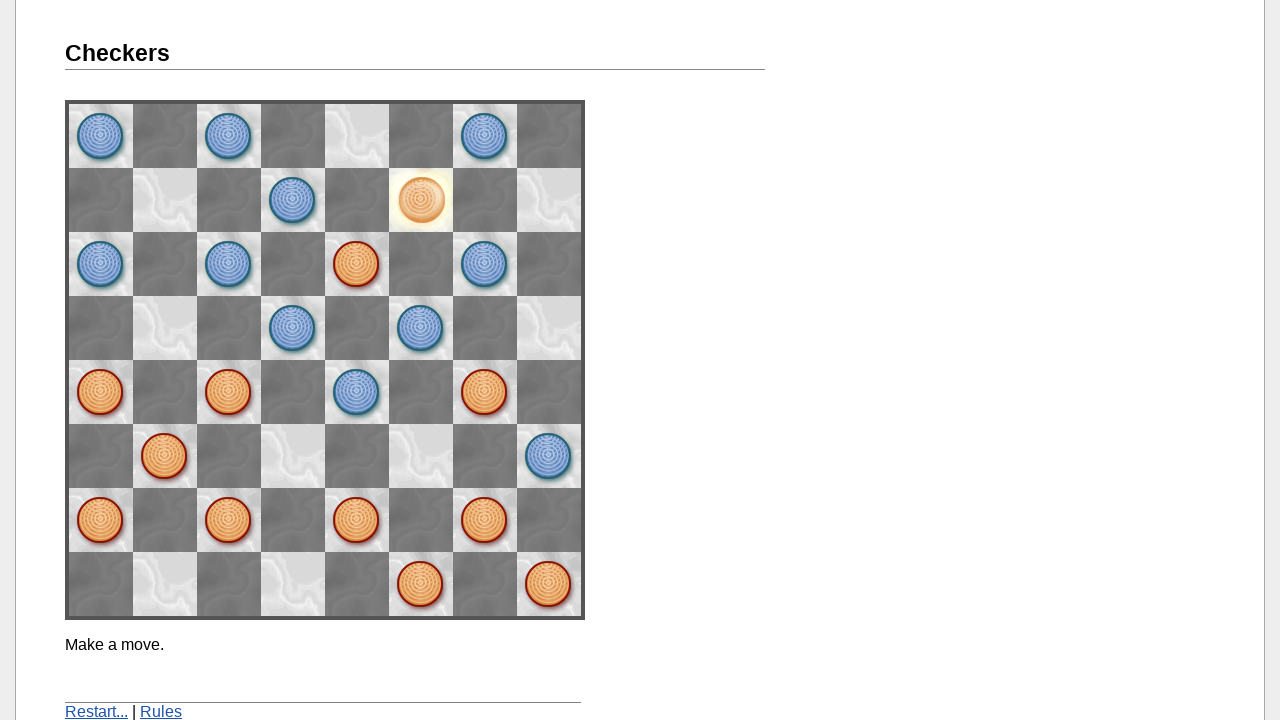

Move 14 completed and processed
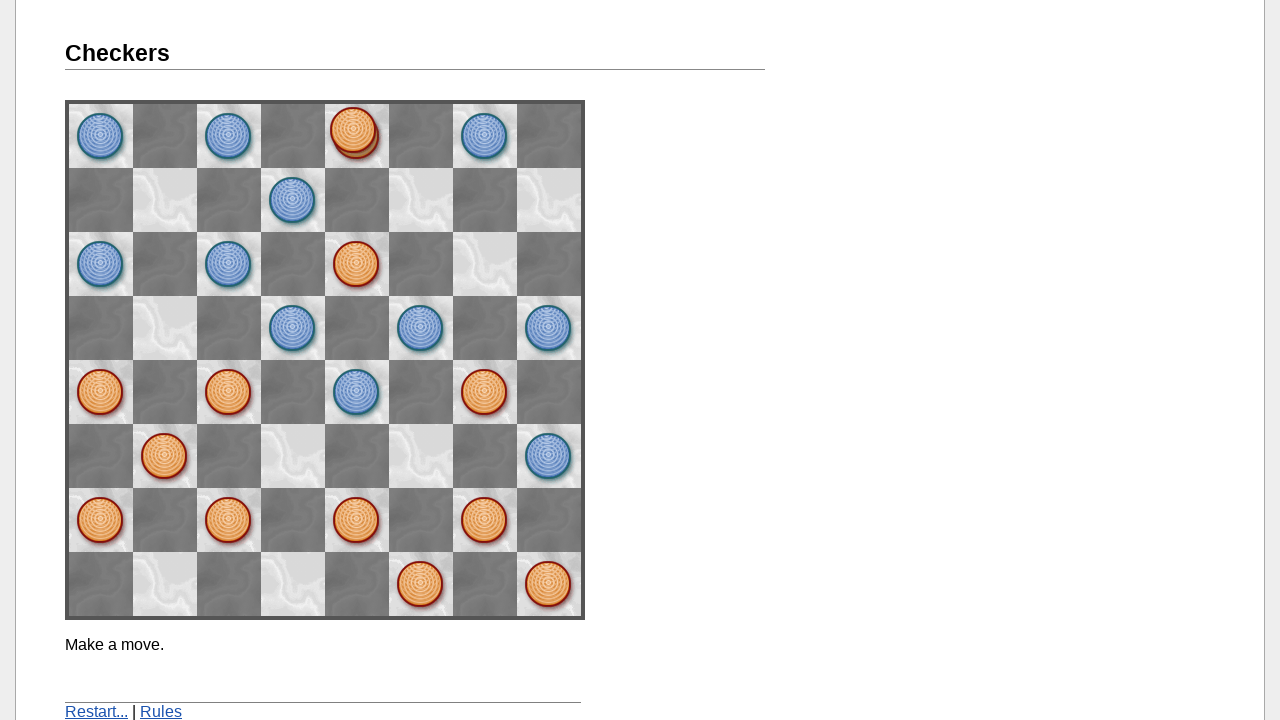

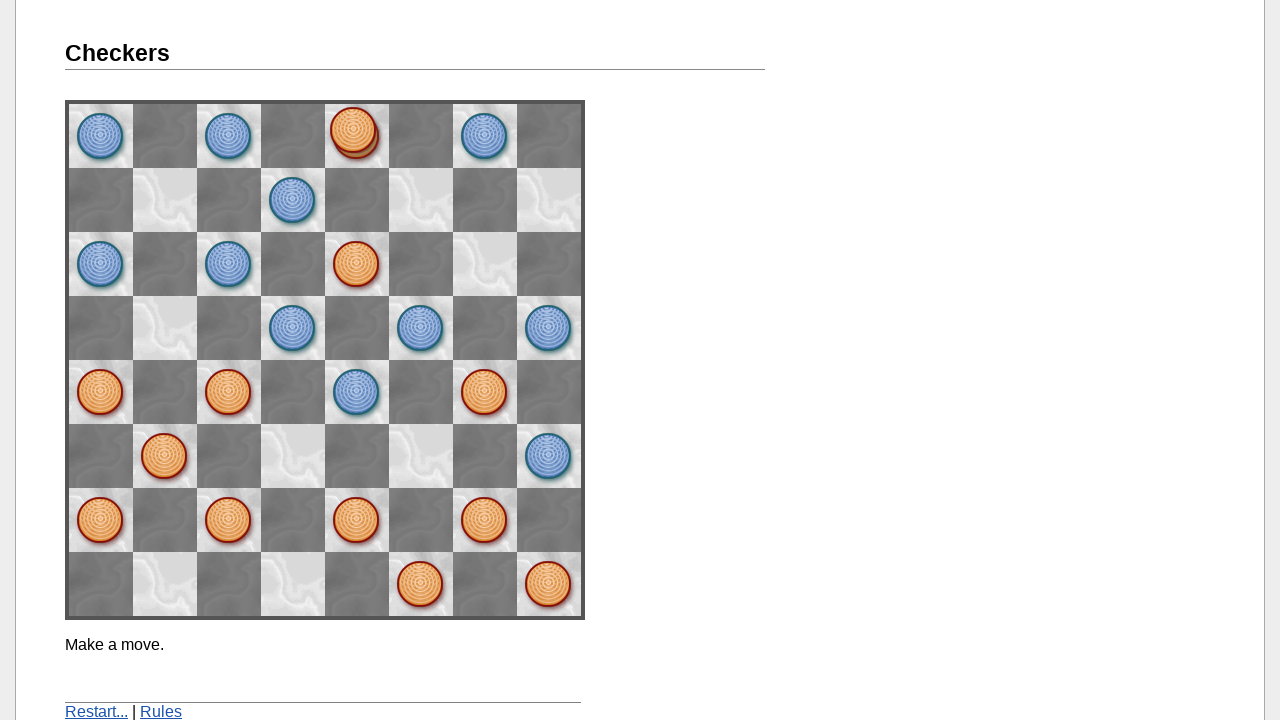